Tests number input field by setting a base value and using keyboard arrows to increment and decrement the value

Starting URL: https://the-internet.herokuapp.com

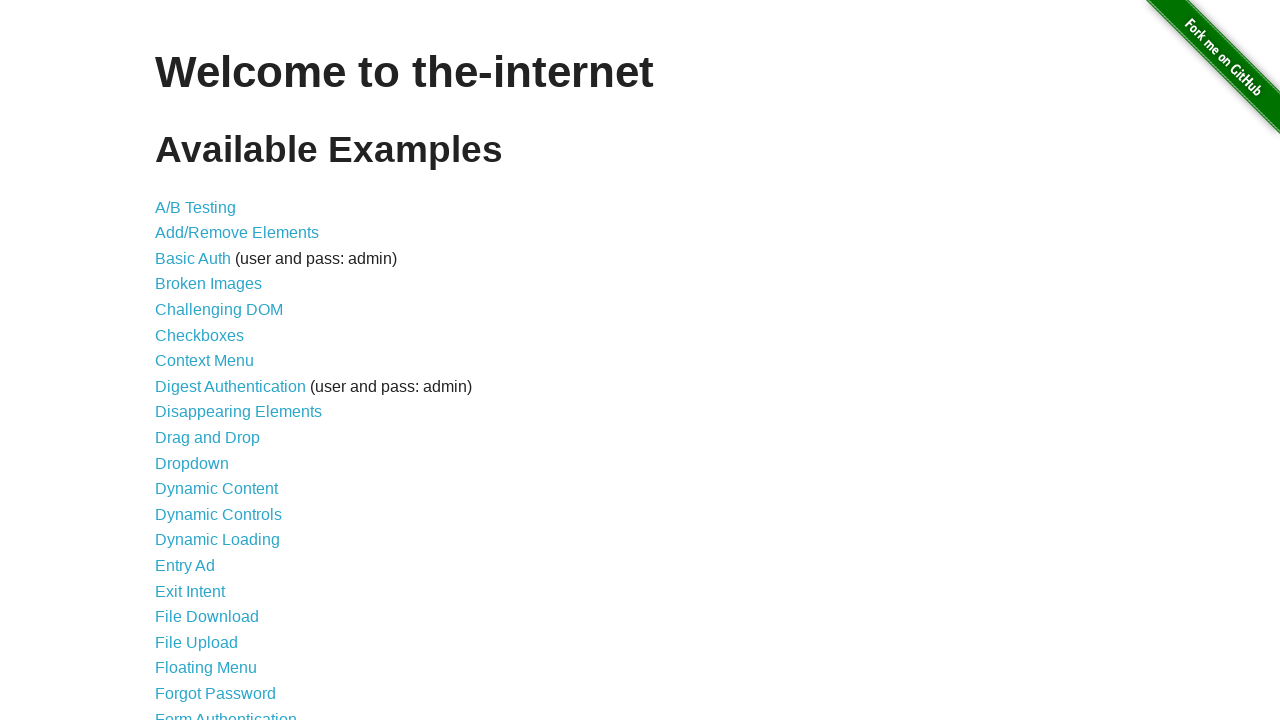

Clicked on Inputs link at (176, 361) on internal:role=link[name="Inputs"i]
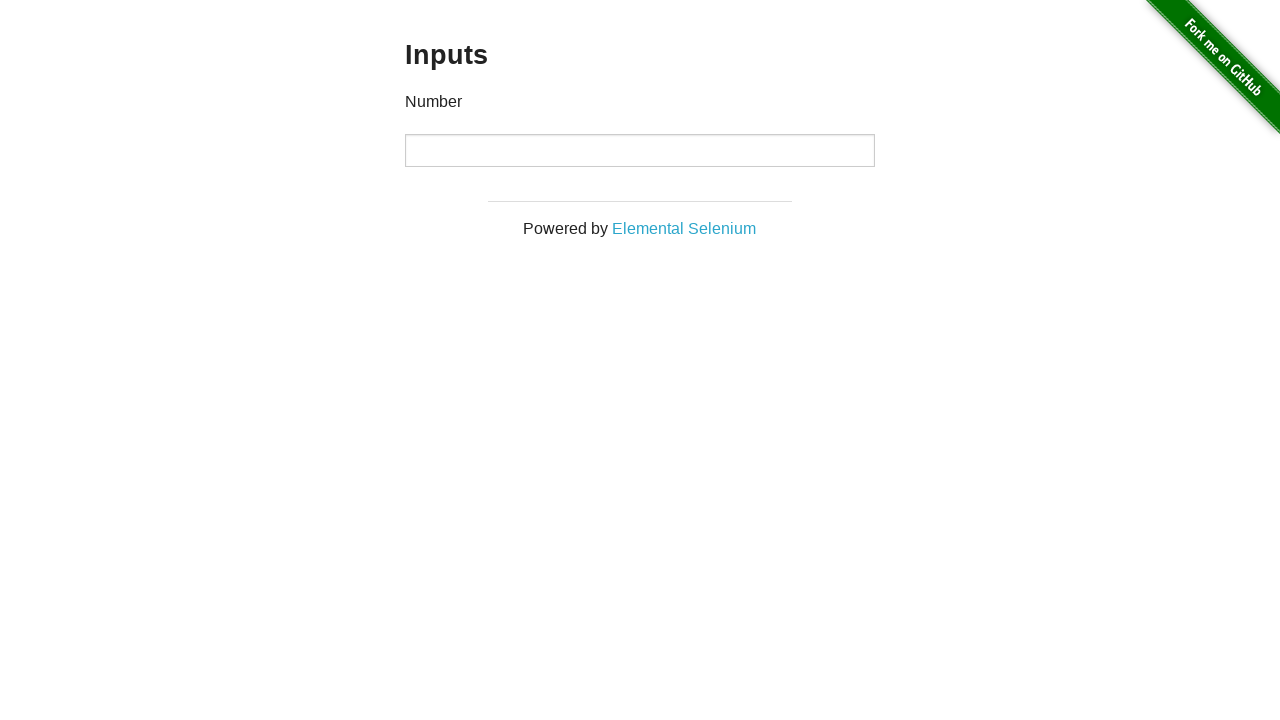

Content loaded
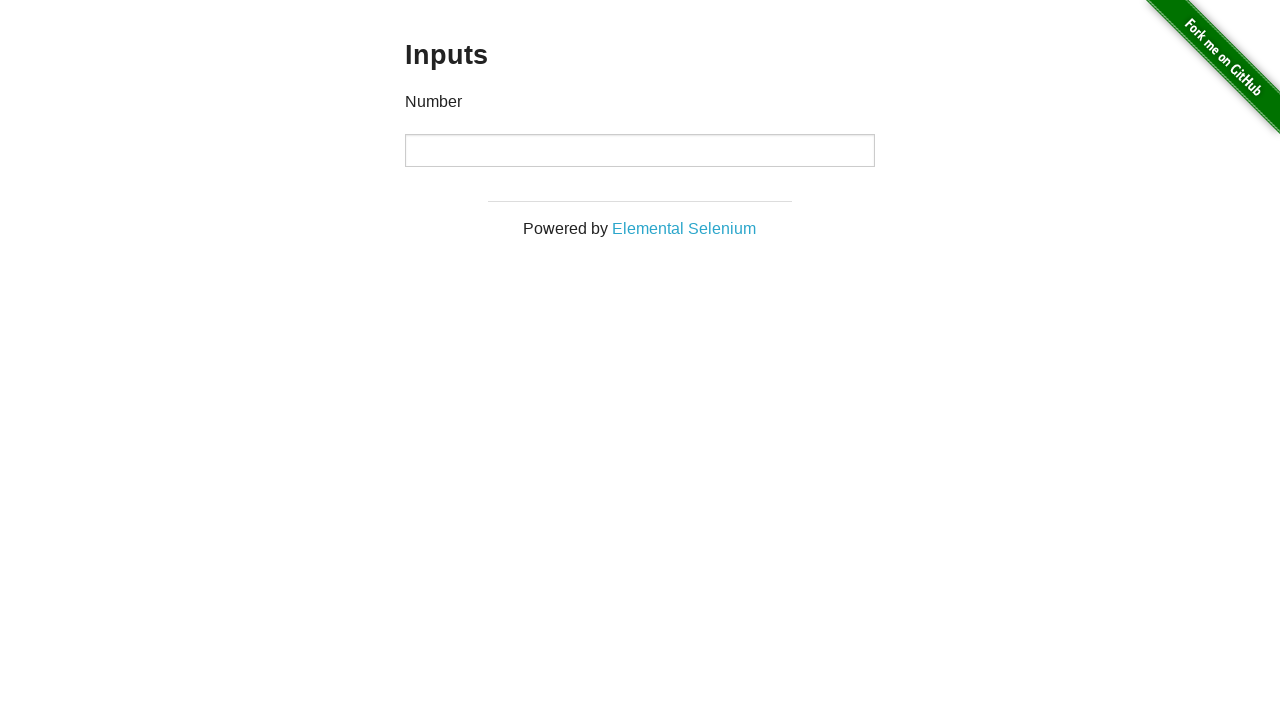

Filled number input field with base value 0 on xpath=//div[@class='example']//input[@type='number']
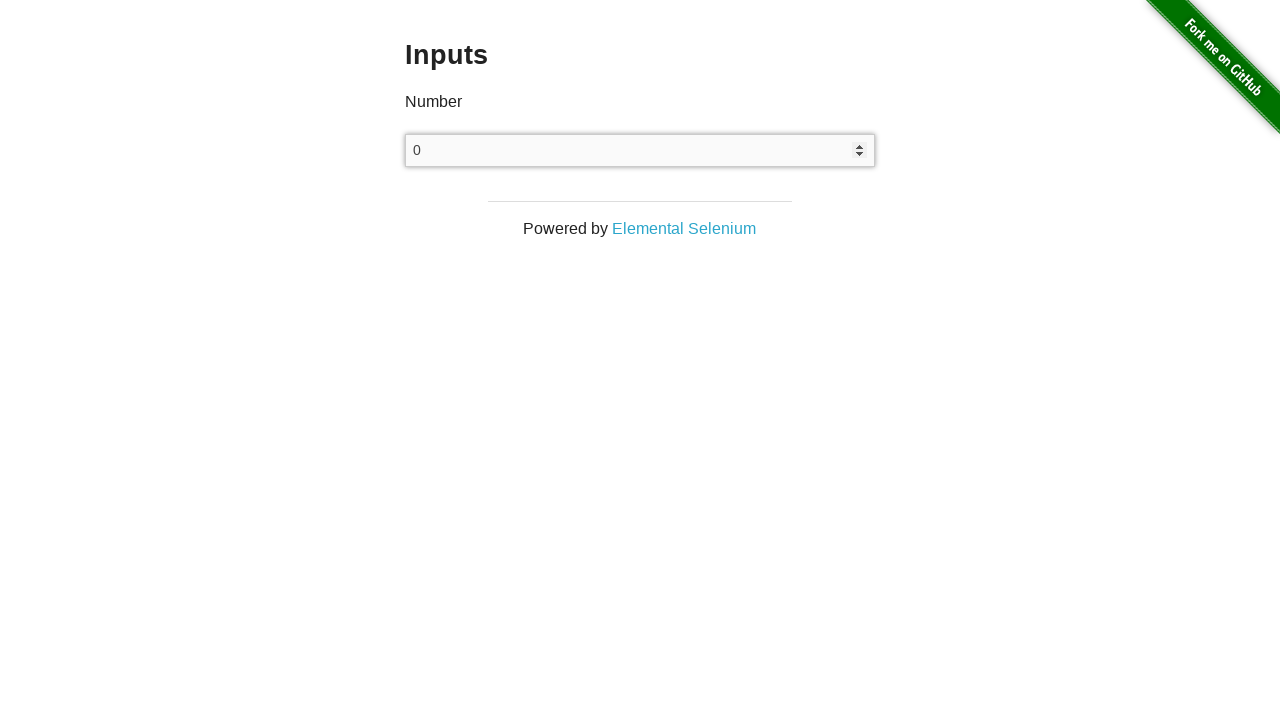

Pressed ArrowUp key (increment 1/25)
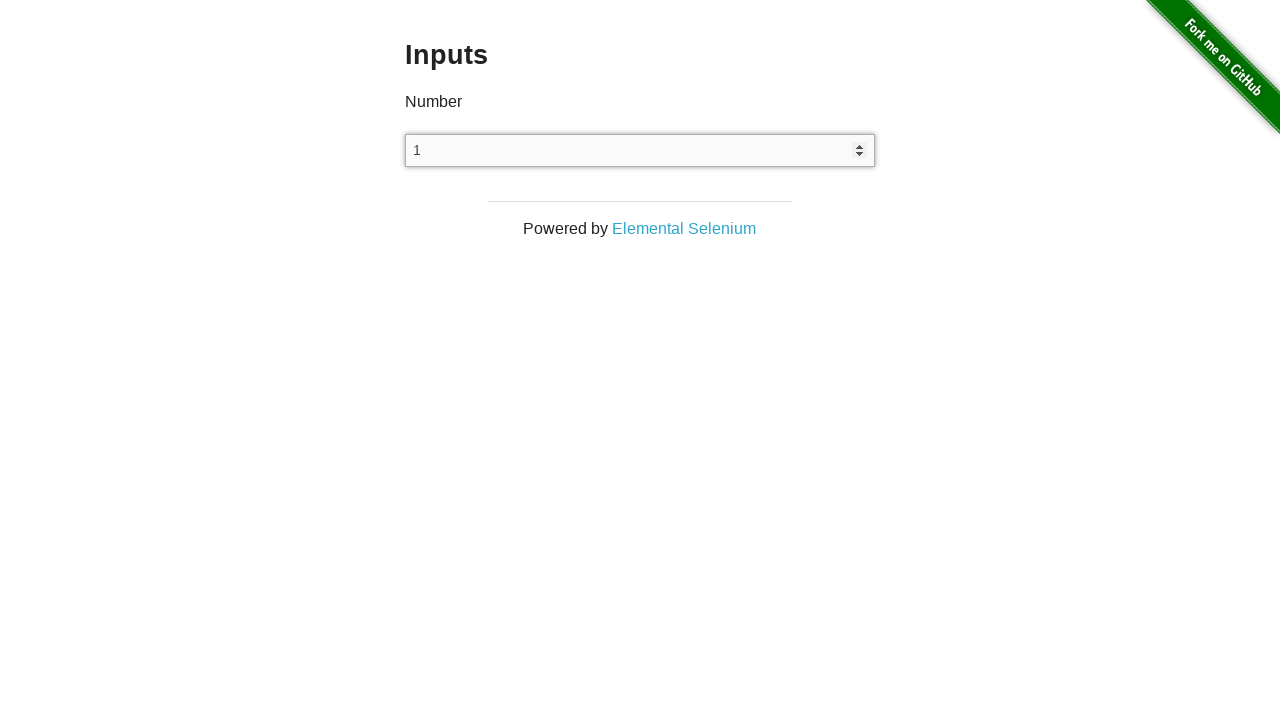

Pressed ArrowUp key (increment 2/25)
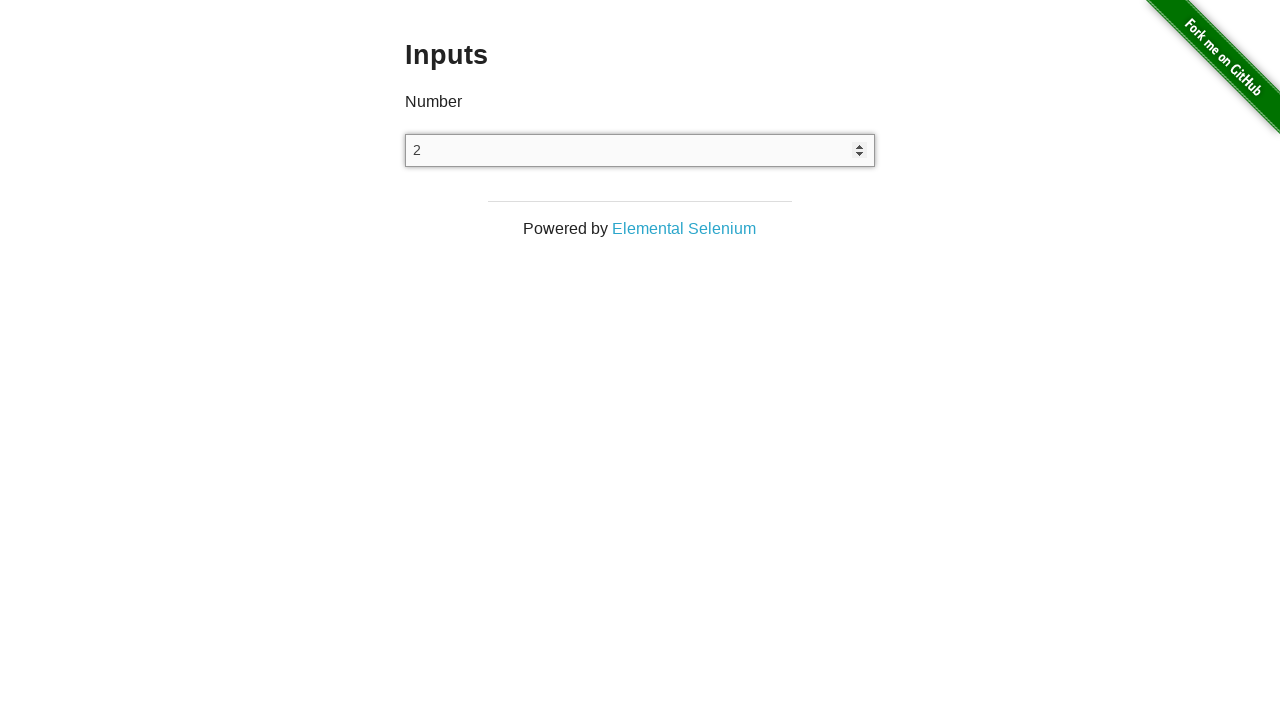

Pressed ArrowUp key (increment 3/25)
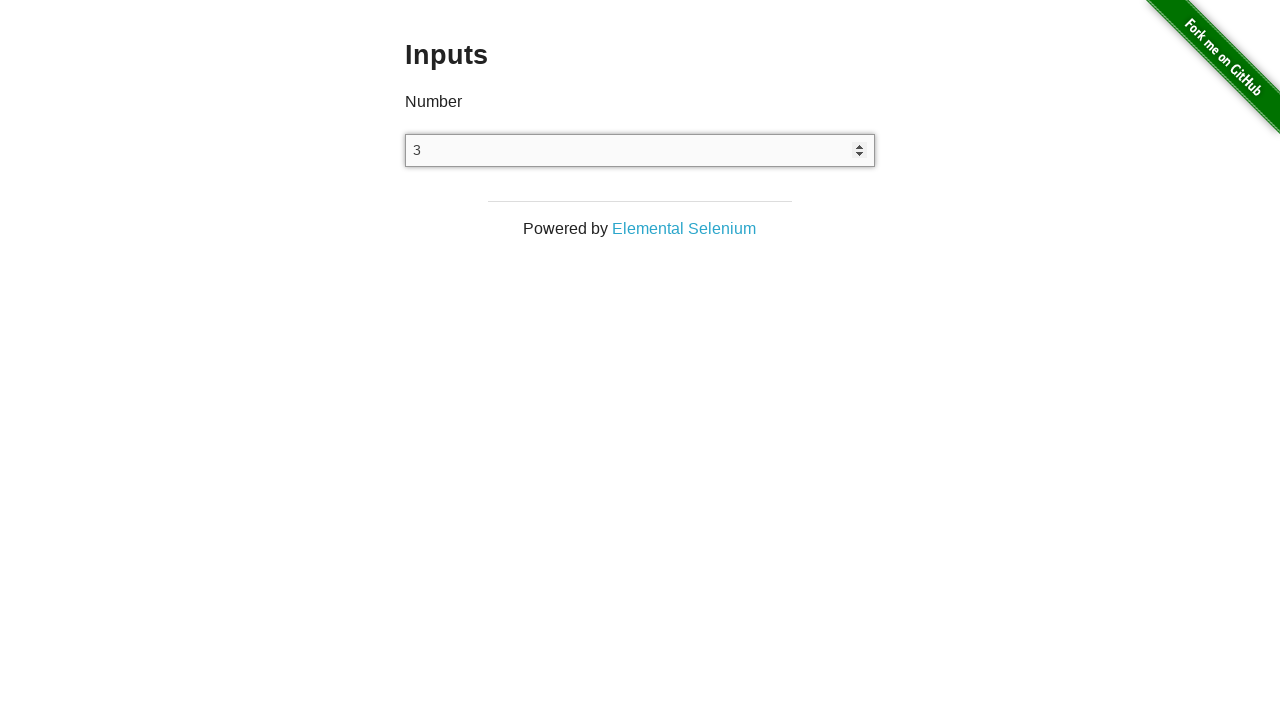

Pressed ArrowUp key (increment 4/25)
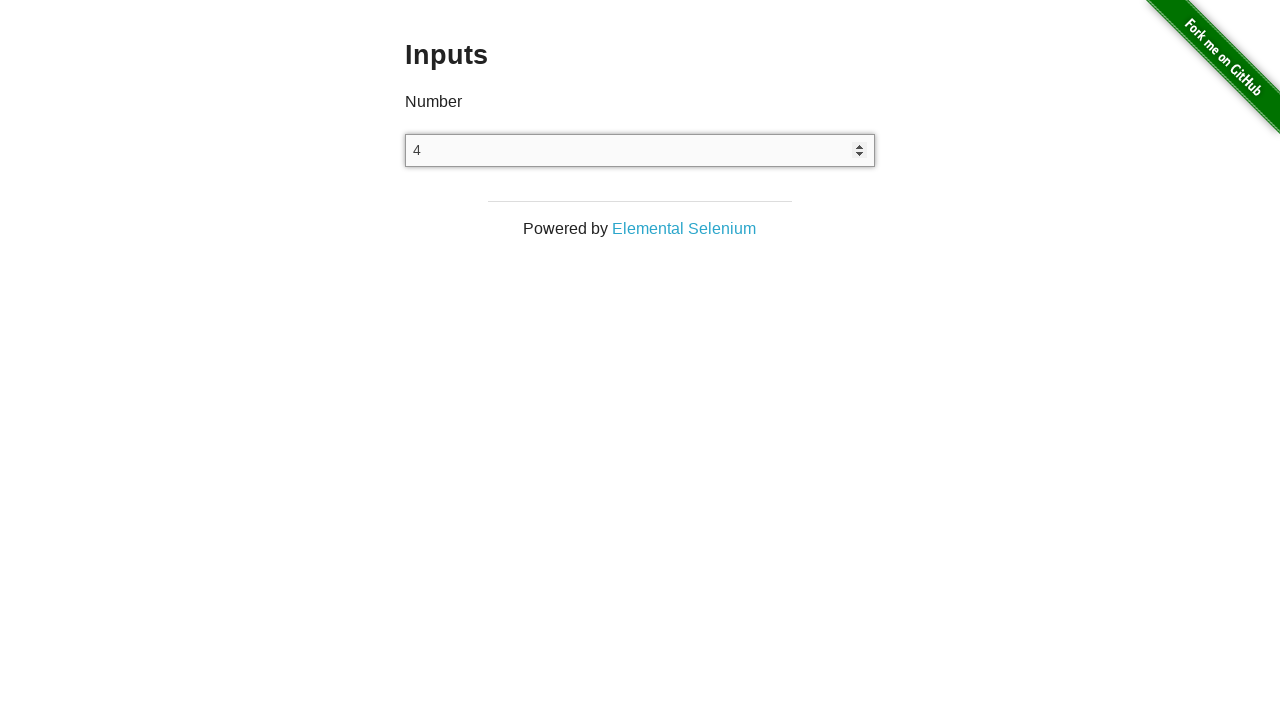

Pressed ArrowUp key (increment 5/25)
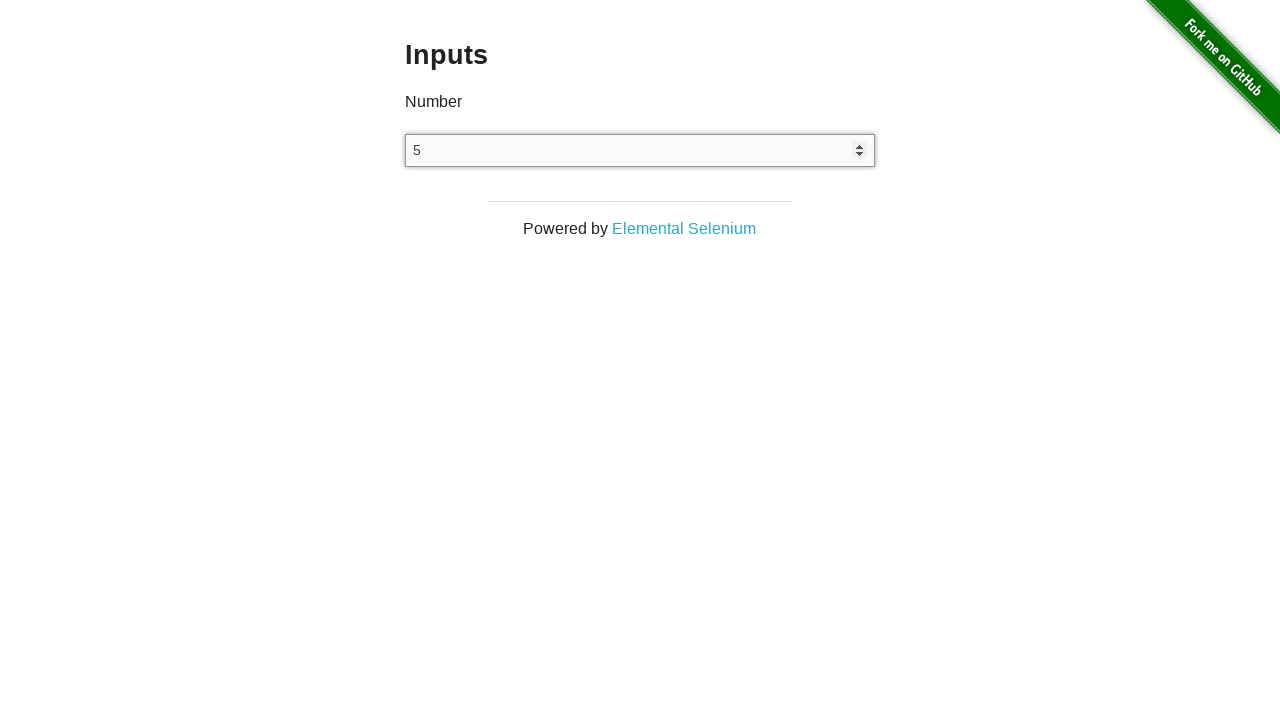

Pressed ArrowUp key (increment 6/25)
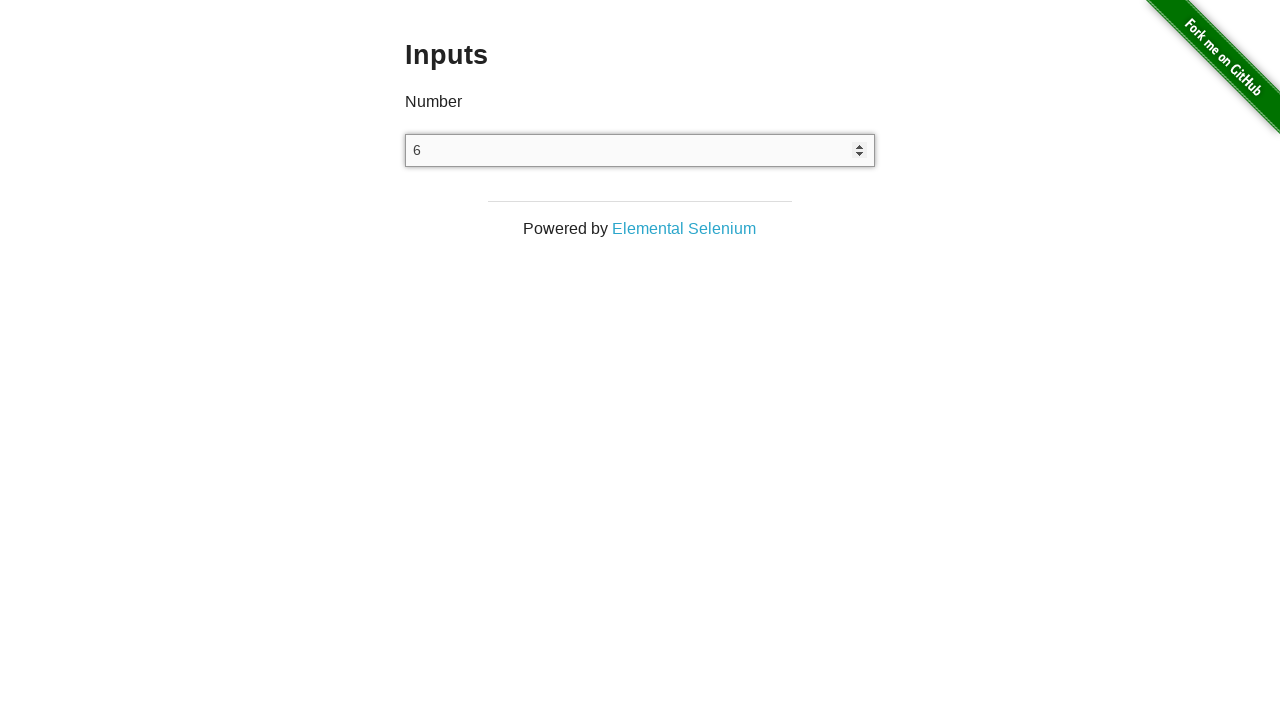

Pressed ArrowUp key (increment 7/25)
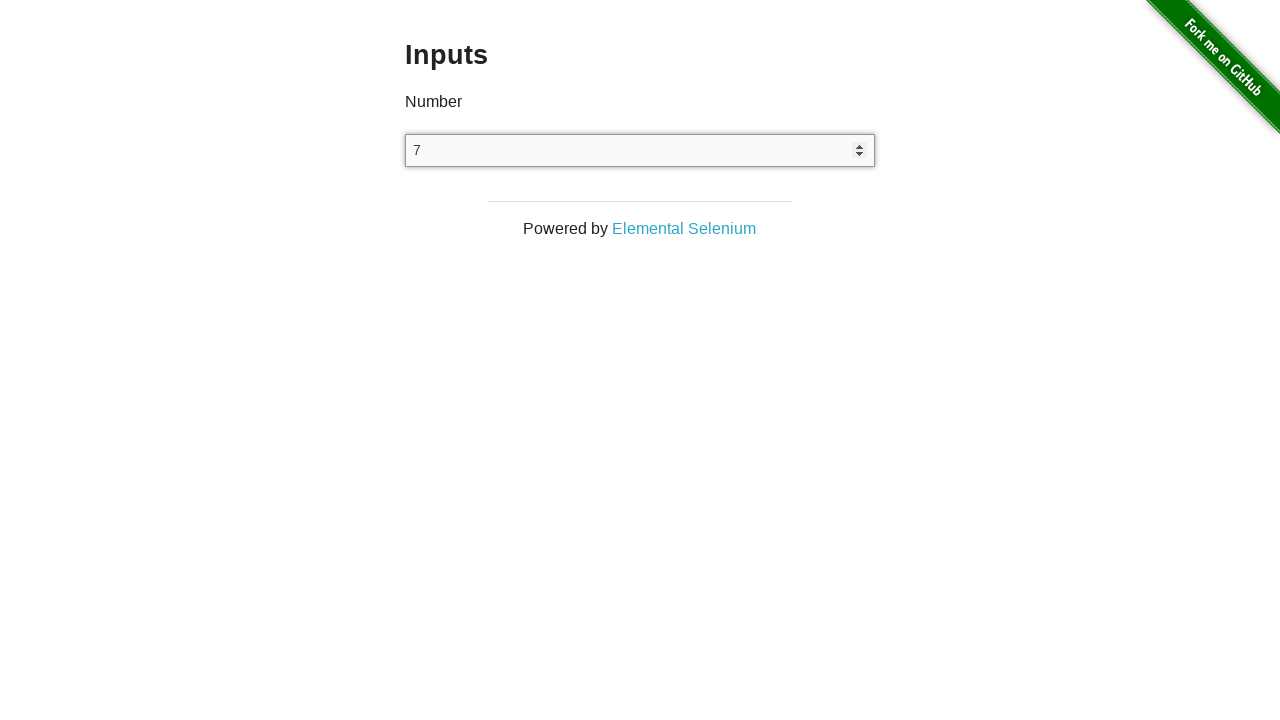

Pressed ArrowUp key (increment 8/25)
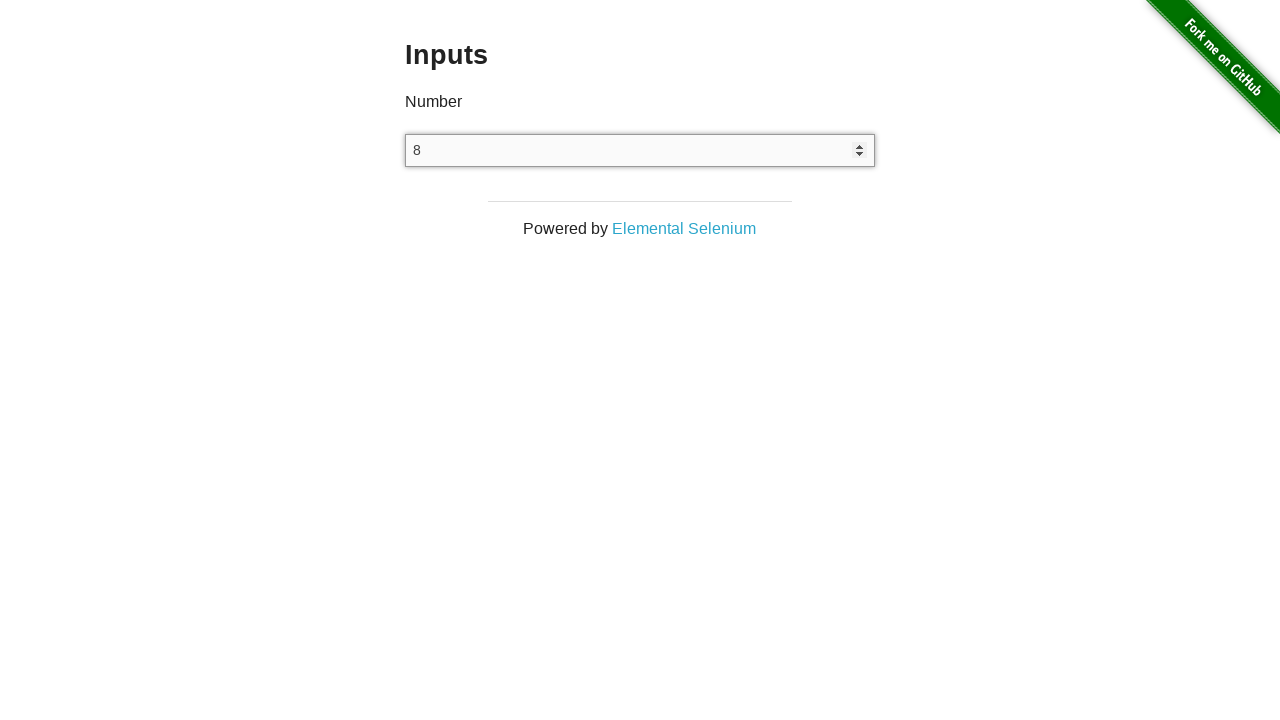

Pressed ArrowUp key (increment 9/25)
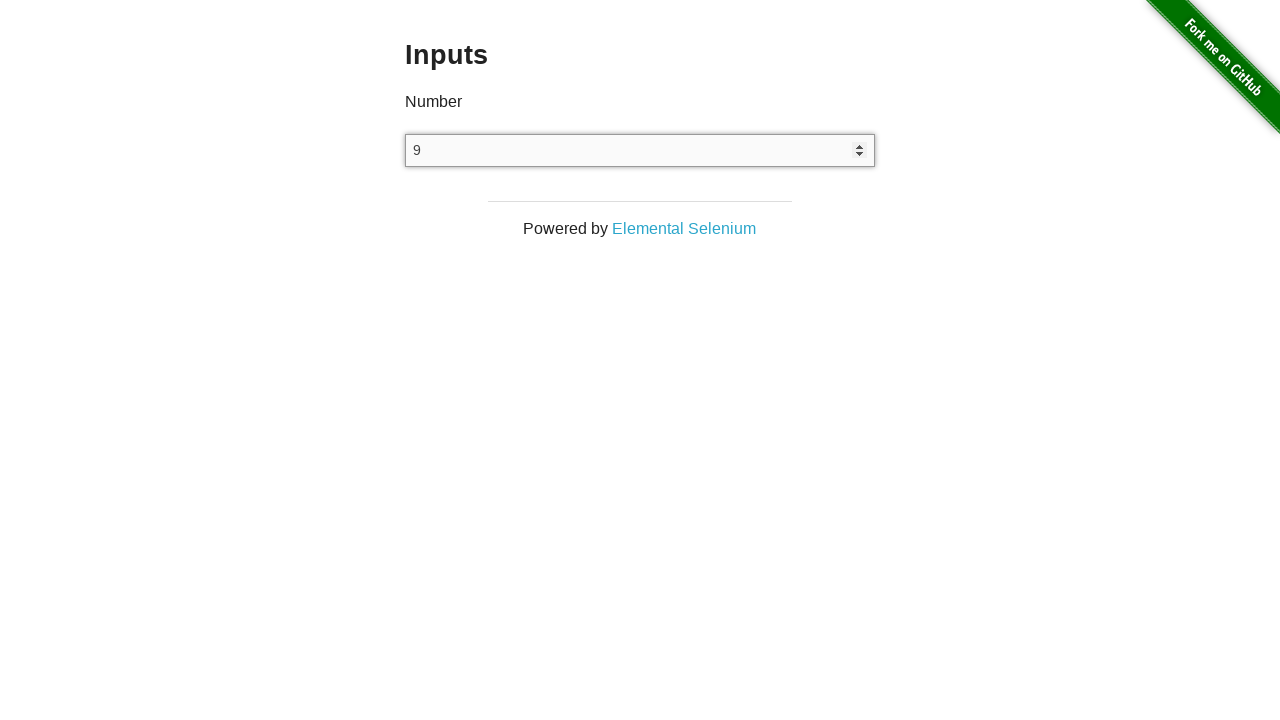

Pressed ArrowUp key (increment 10/25)
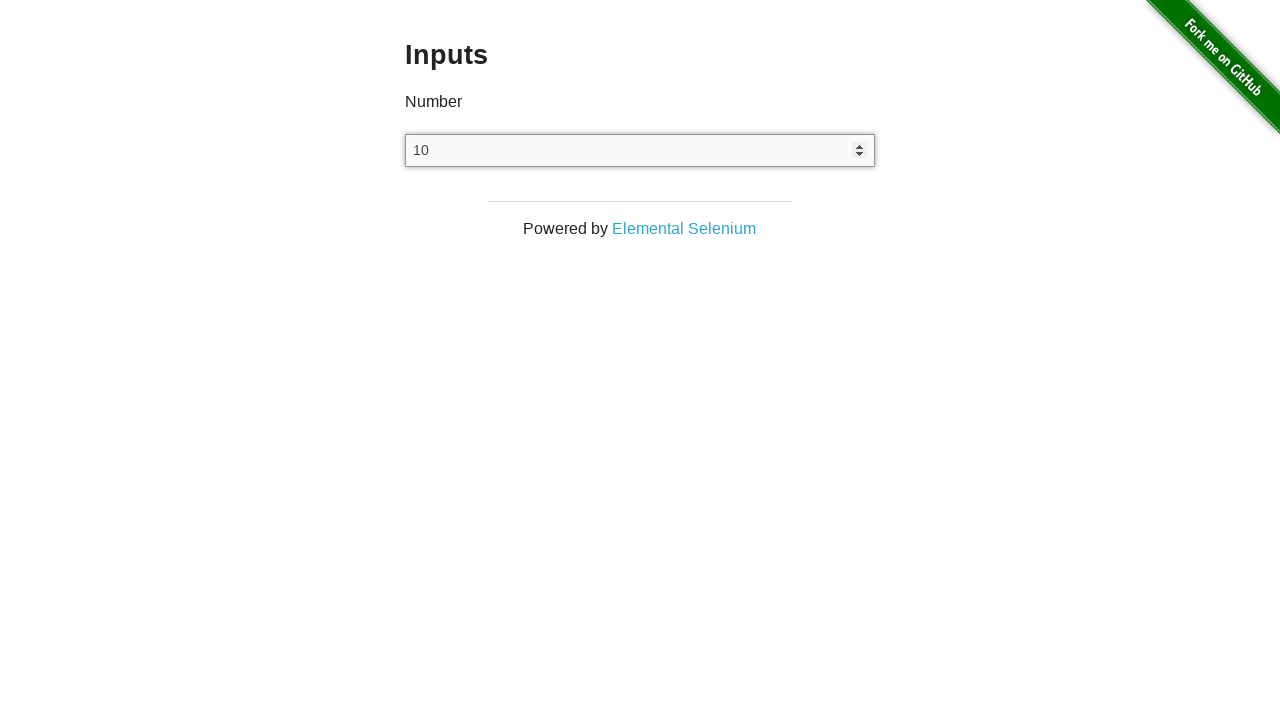

Pressed ArrowUp key (increment 11/25)
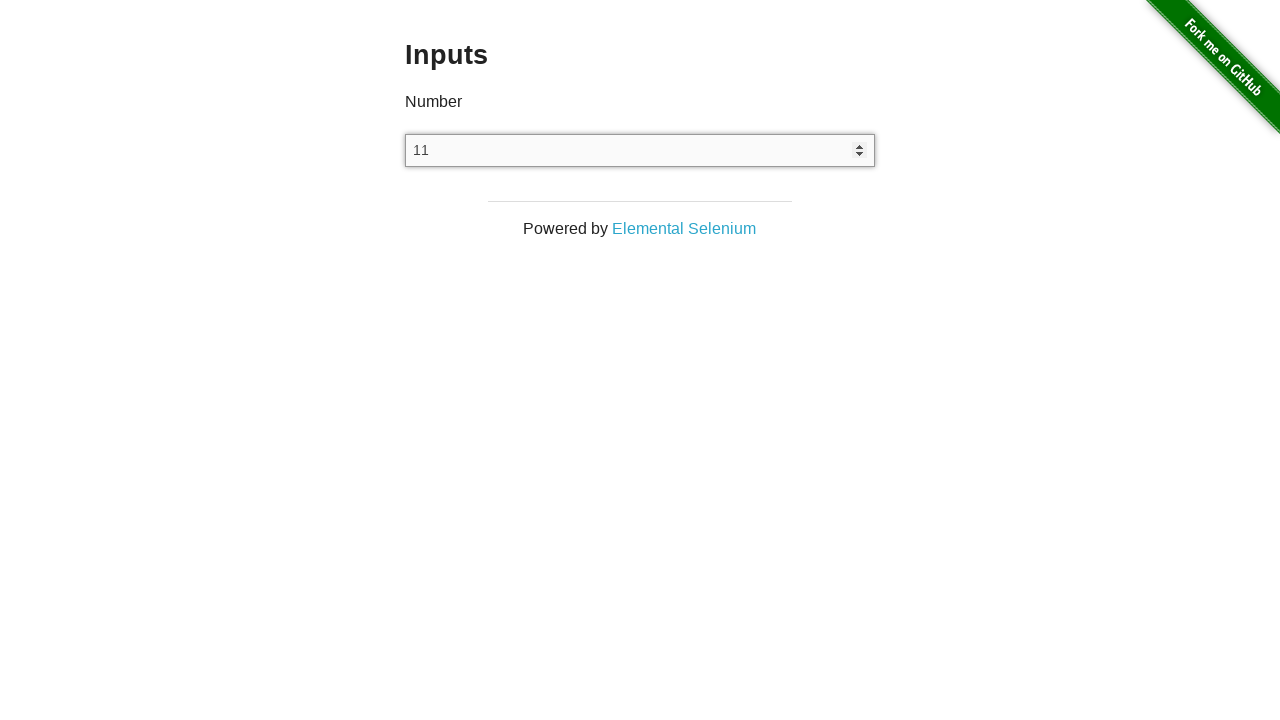

Pressed ArrowUp key (increment 12/25)
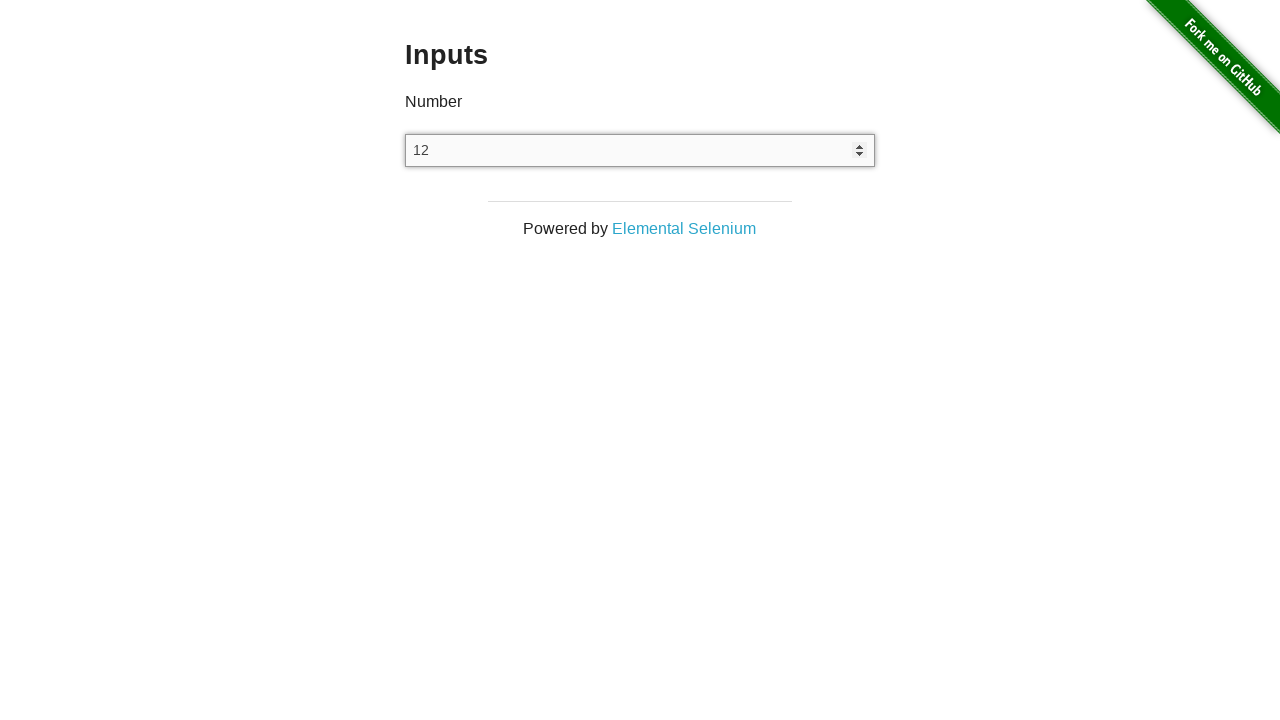

Pressed ArrowUp key (increment 13/25)
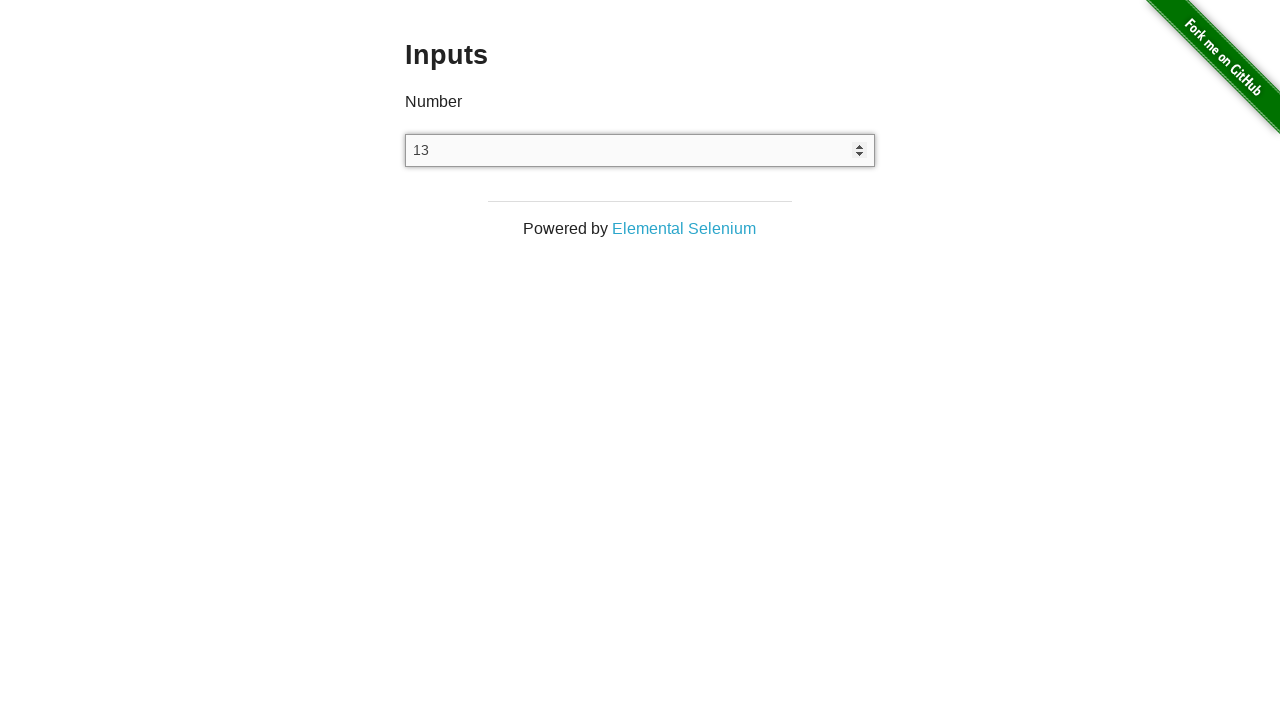

Pressed ArrowUp key (increment 14/25)
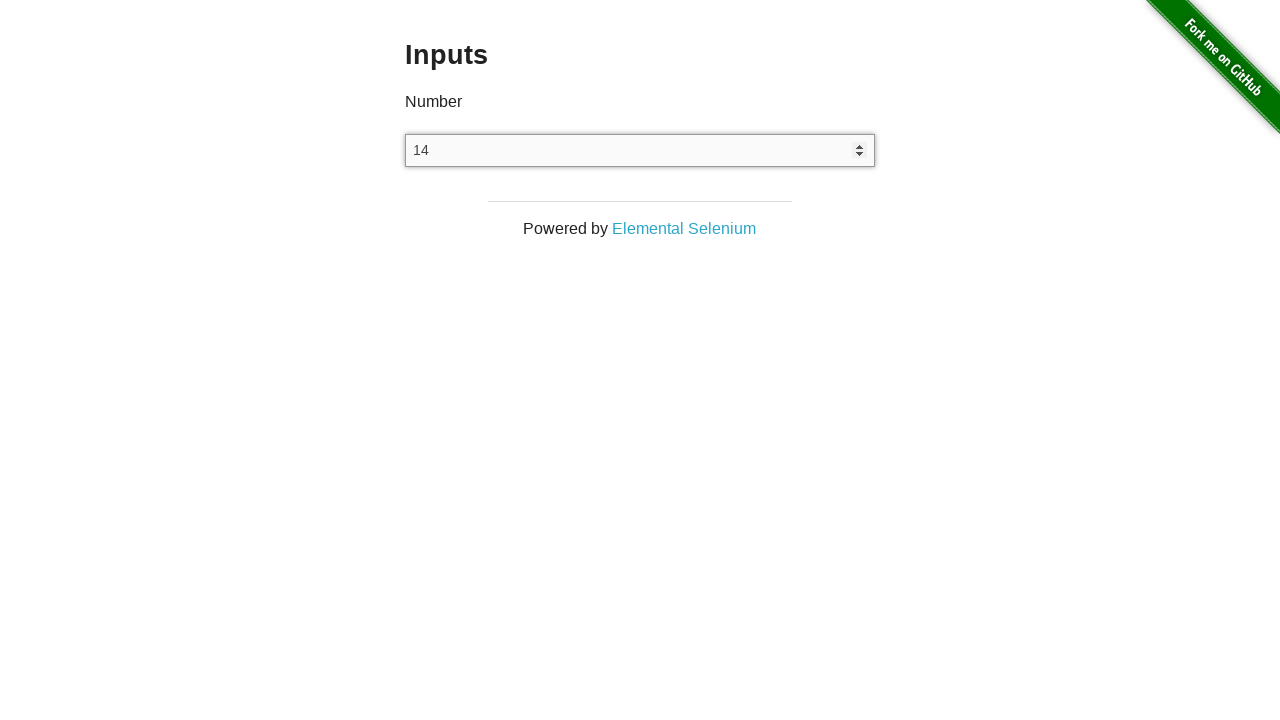

Pressed ArrowUp key (increment 15/25)
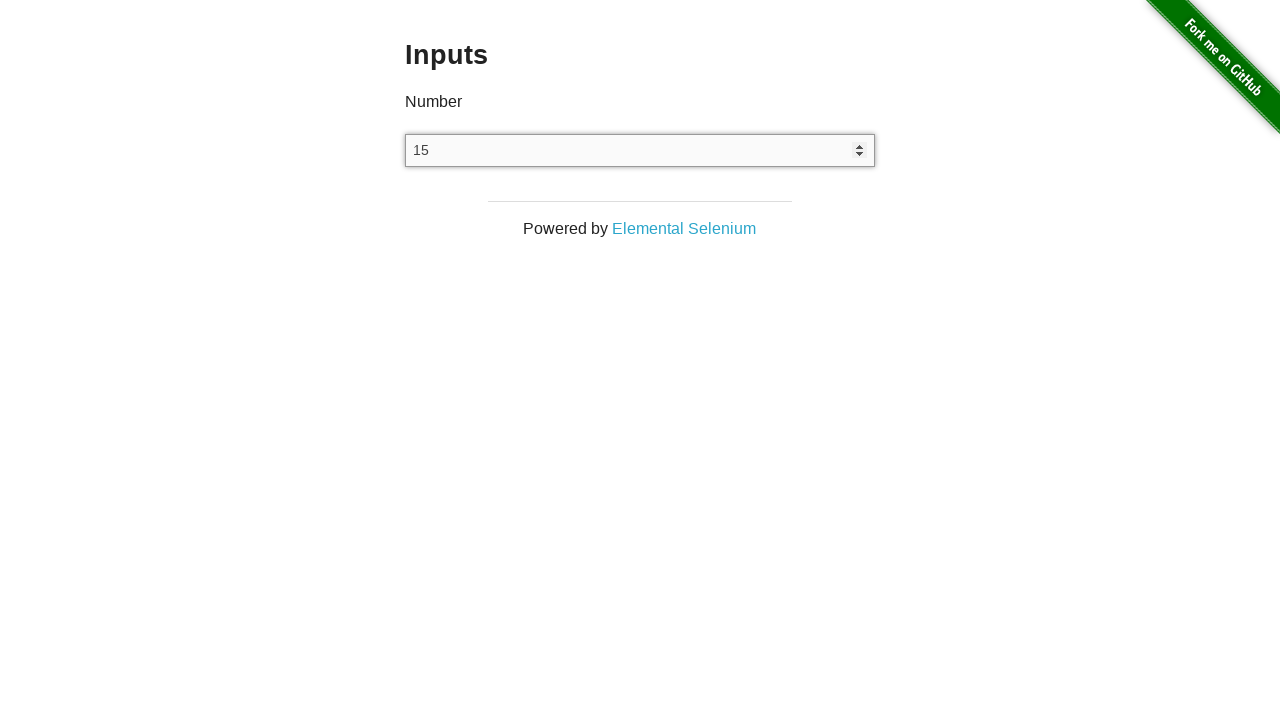

Pressed ArrowUp key (increment 16/25)
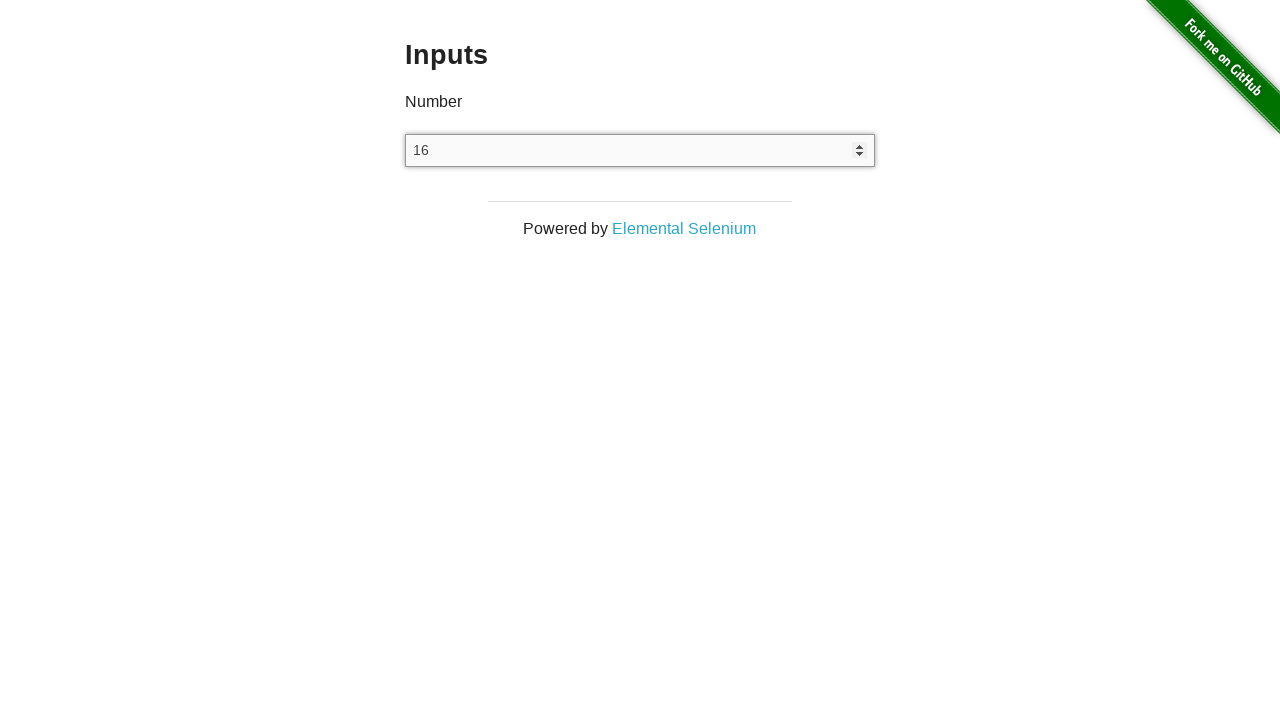

Pressed ArrowUp key (increment 17/25)
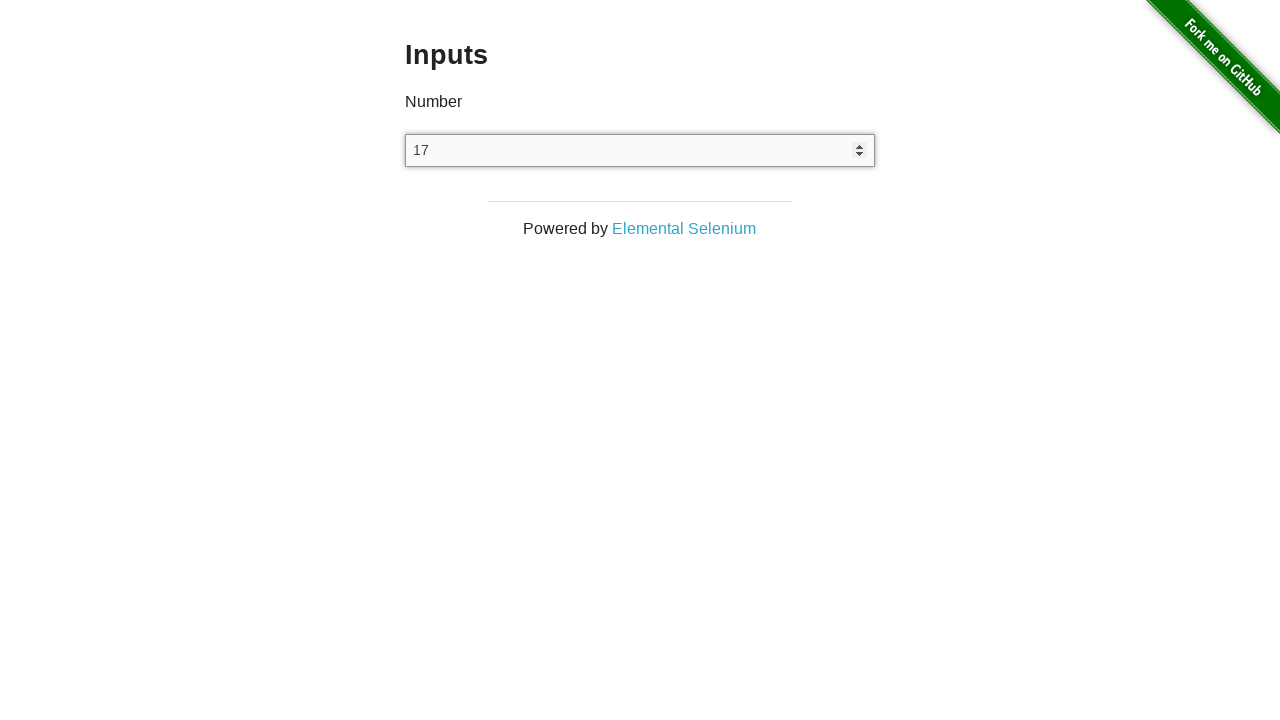

Pressed ArrowUp key (increment 18/25)
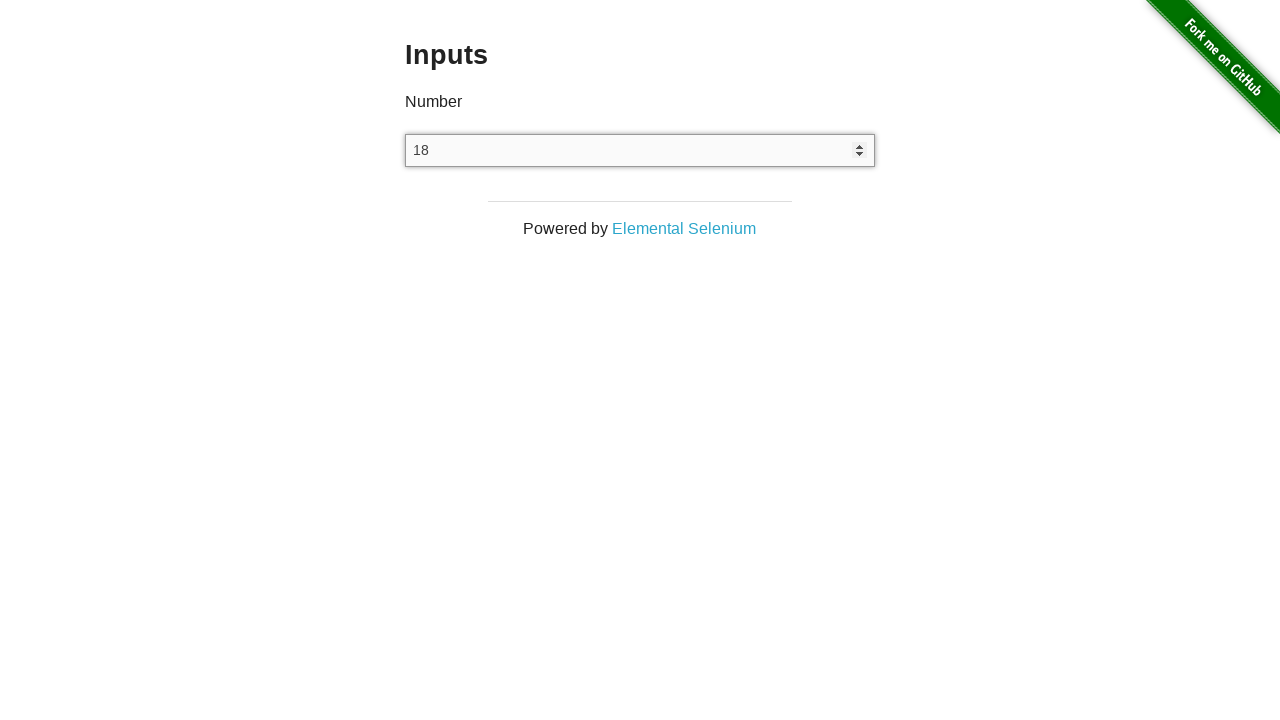

Pressed ArrowUp key (increment 19/25)
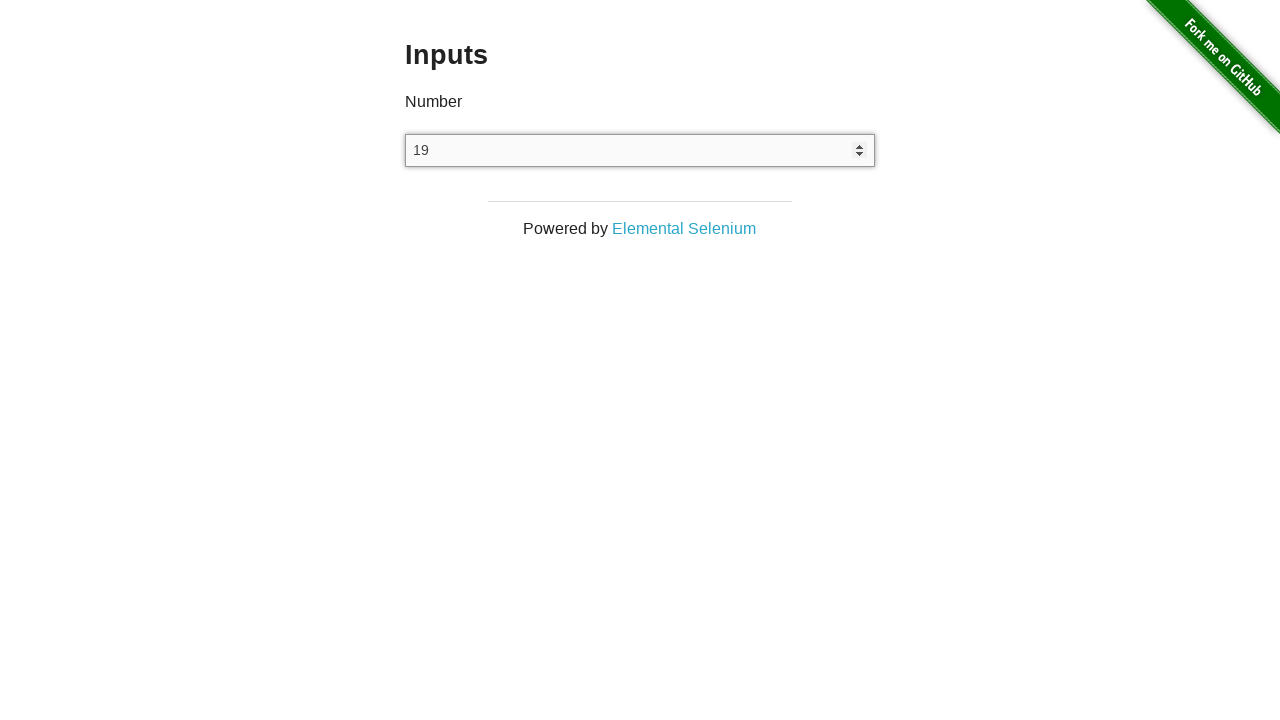

Pressed ArrowUp key (increment 20/25)
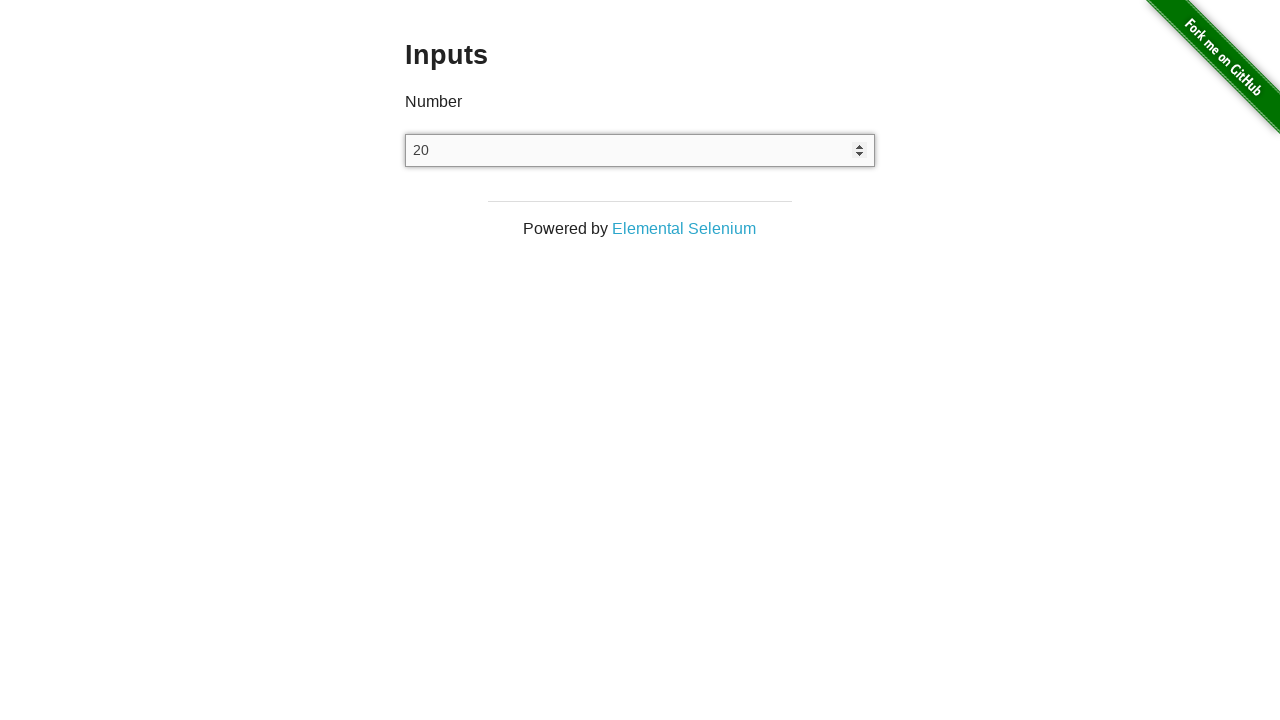

Pressed ArrowUp key (increment 21/25)
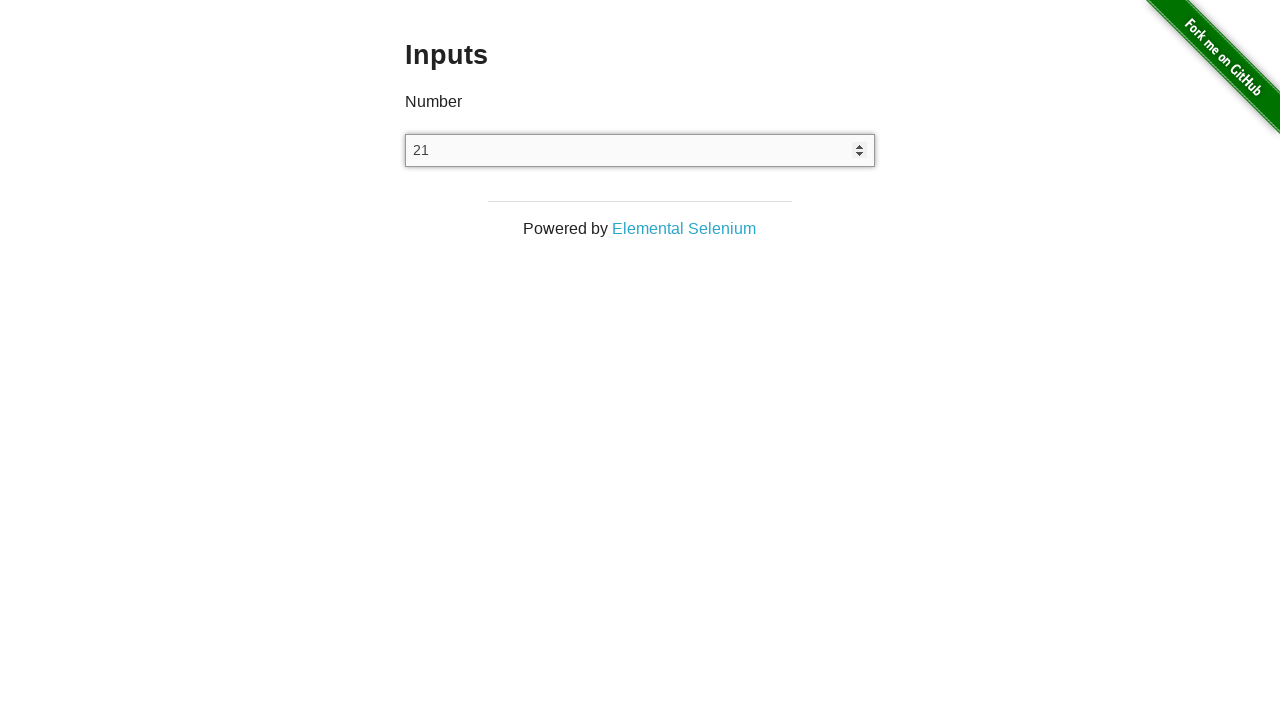

Pressed ArrowUp key (increment 22/25)
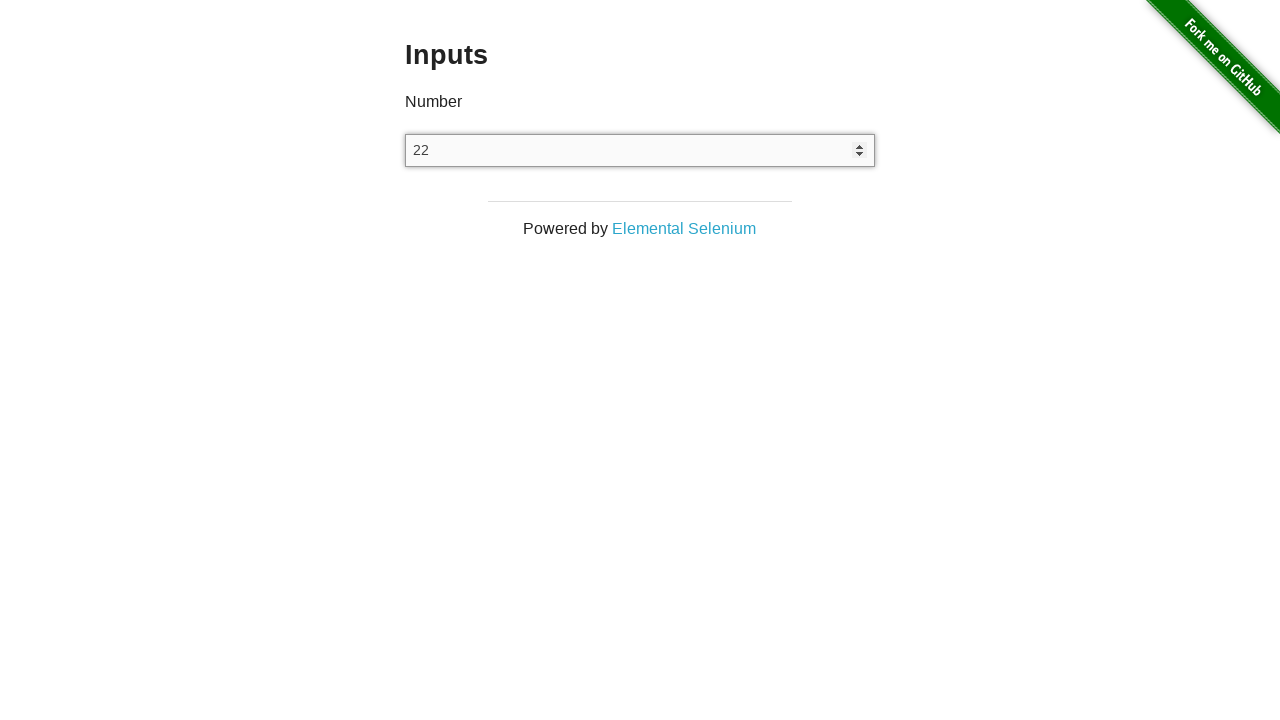

Pressed ArrowUp key (increment 23/25)
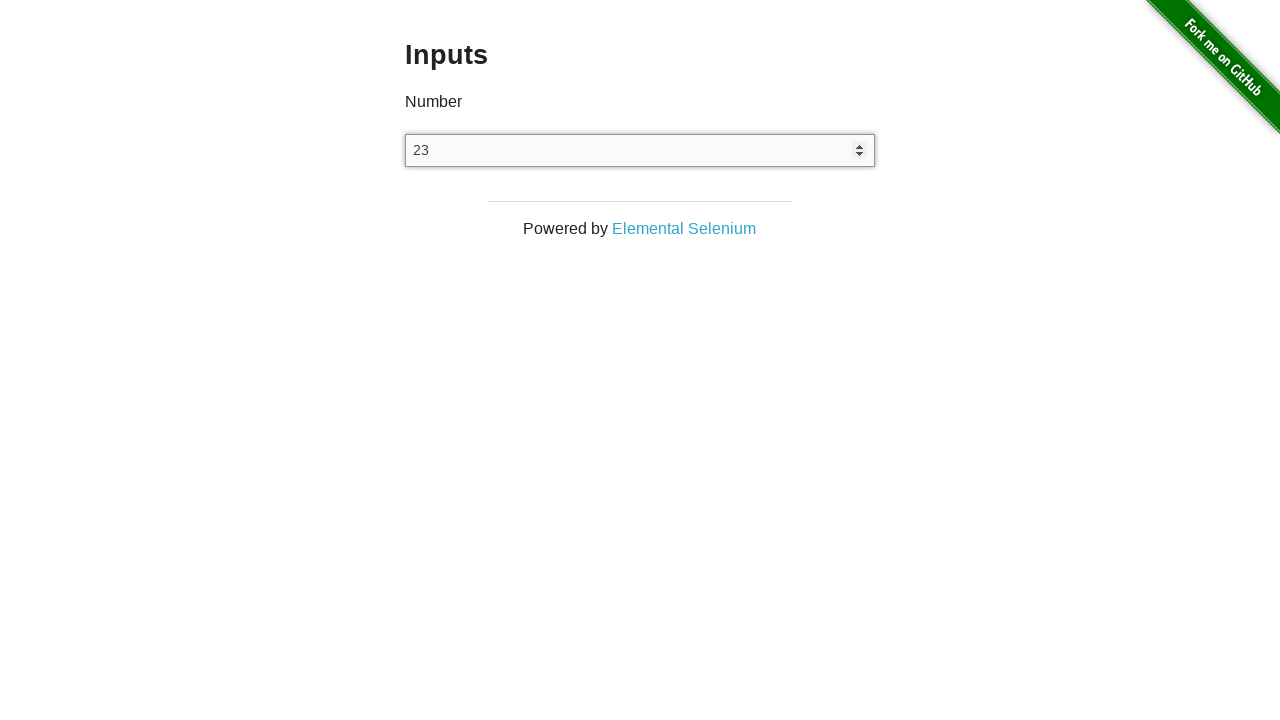

Pressed ArrowUp key (increment 24/25)
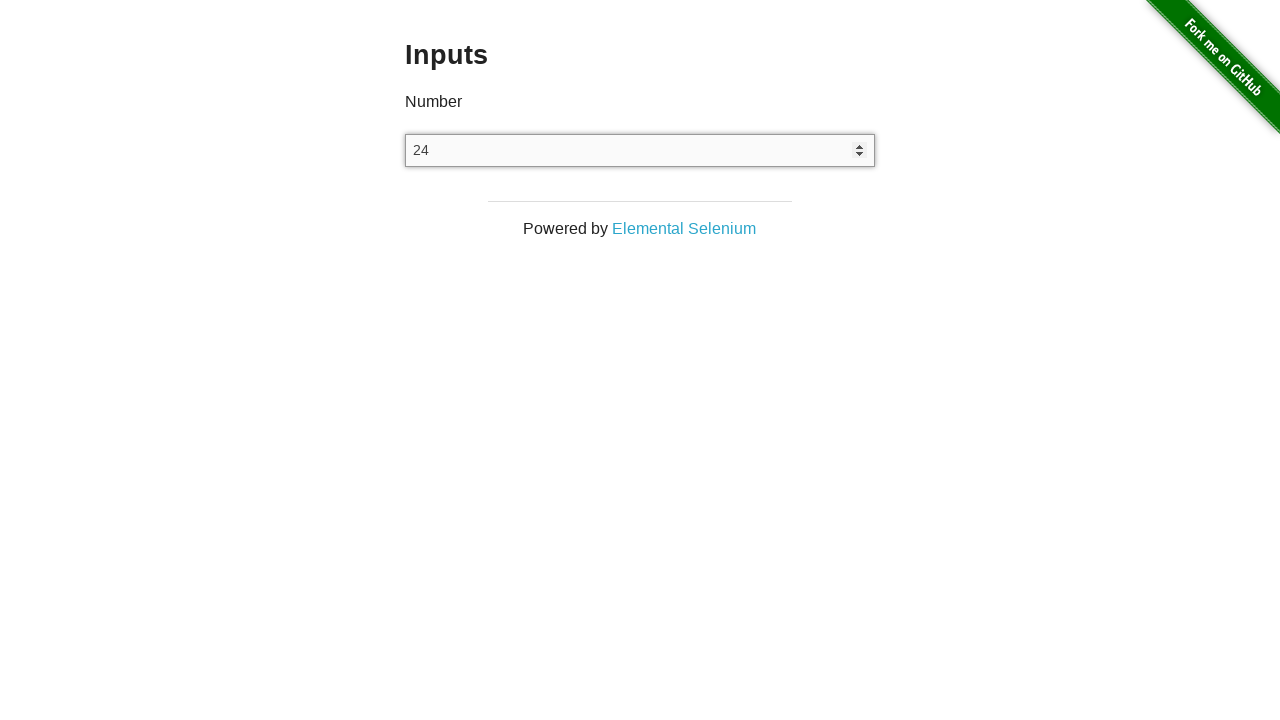

Pressed ArrowUp key (increment 25/25)
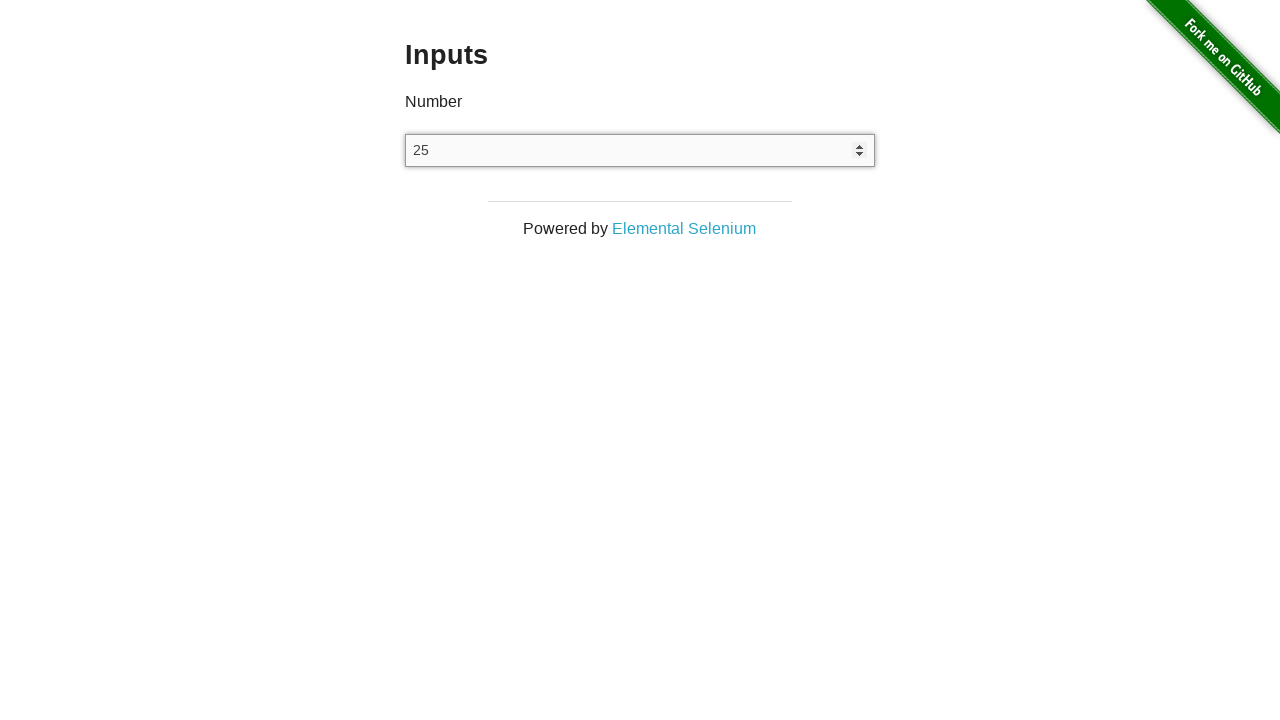

Pressed ArrowDown key (decrement 1/25)
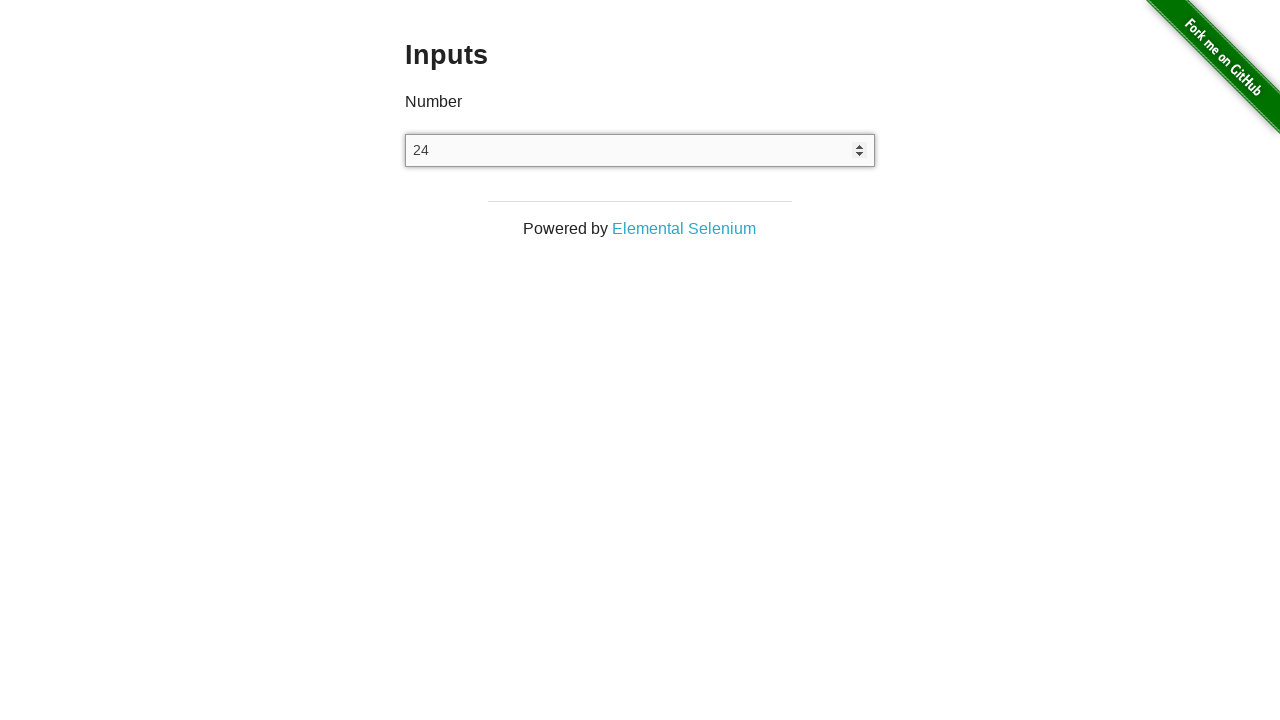

Pressed ArrowDown key (decrement 2/25)
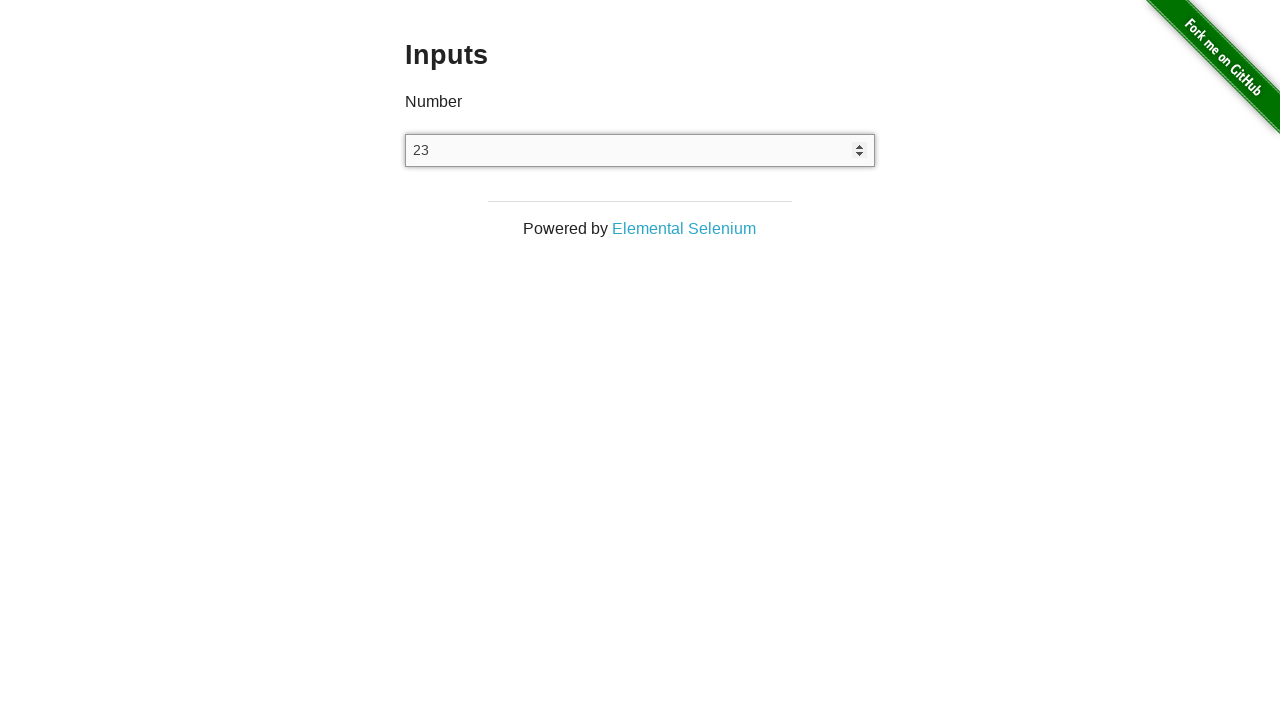

Pressed ArrowDown key (decrement 3/25)
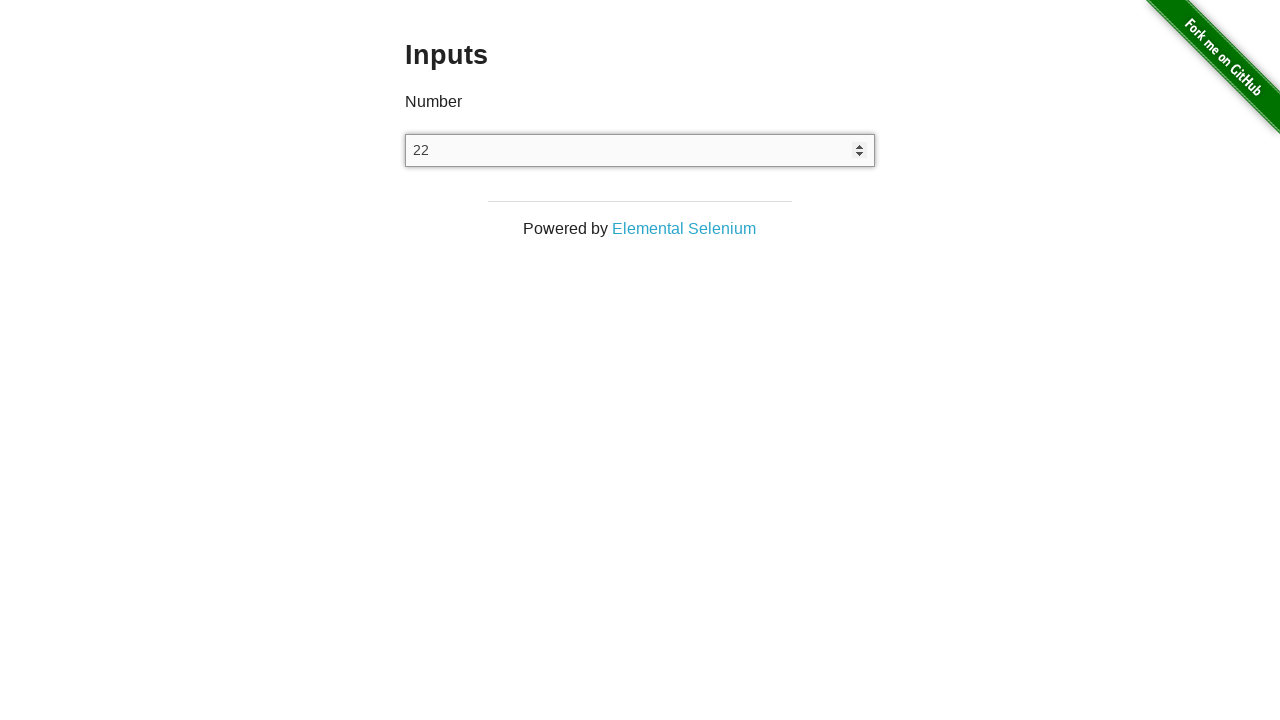

Pressed ArrowDown key (decrement 4/25)
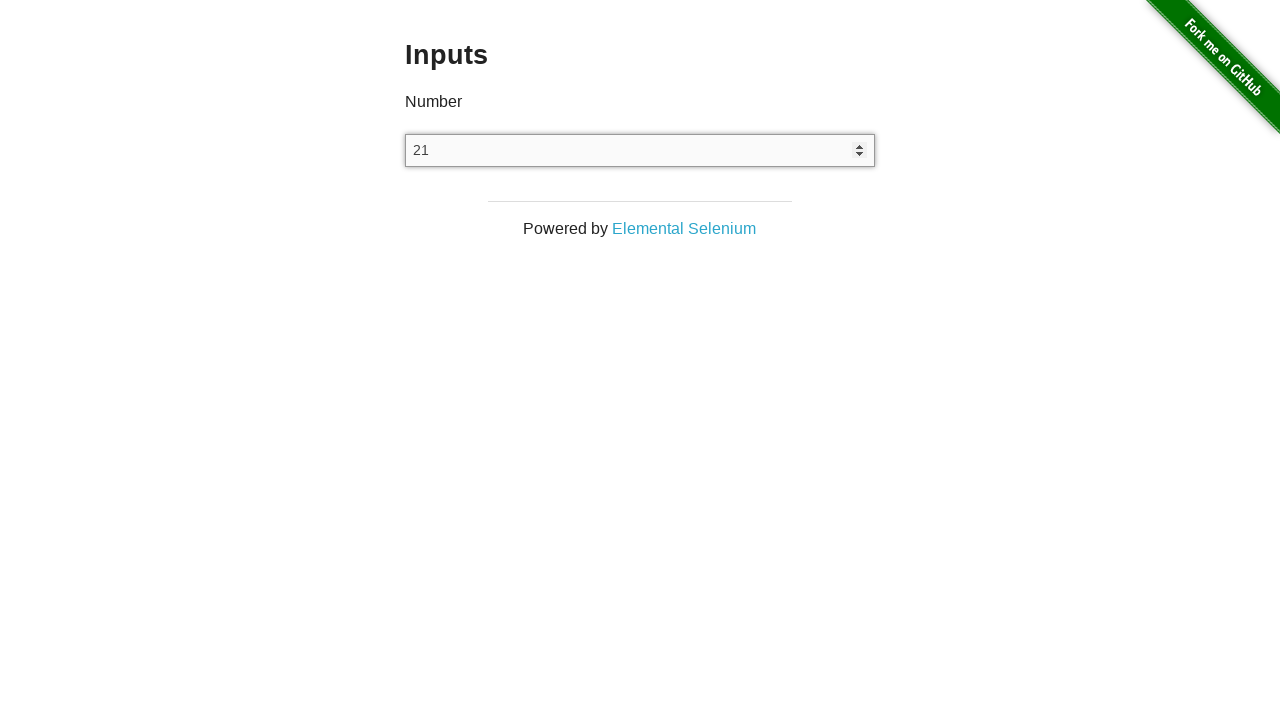

Pressed ArrowDown key (decrement 5/25)
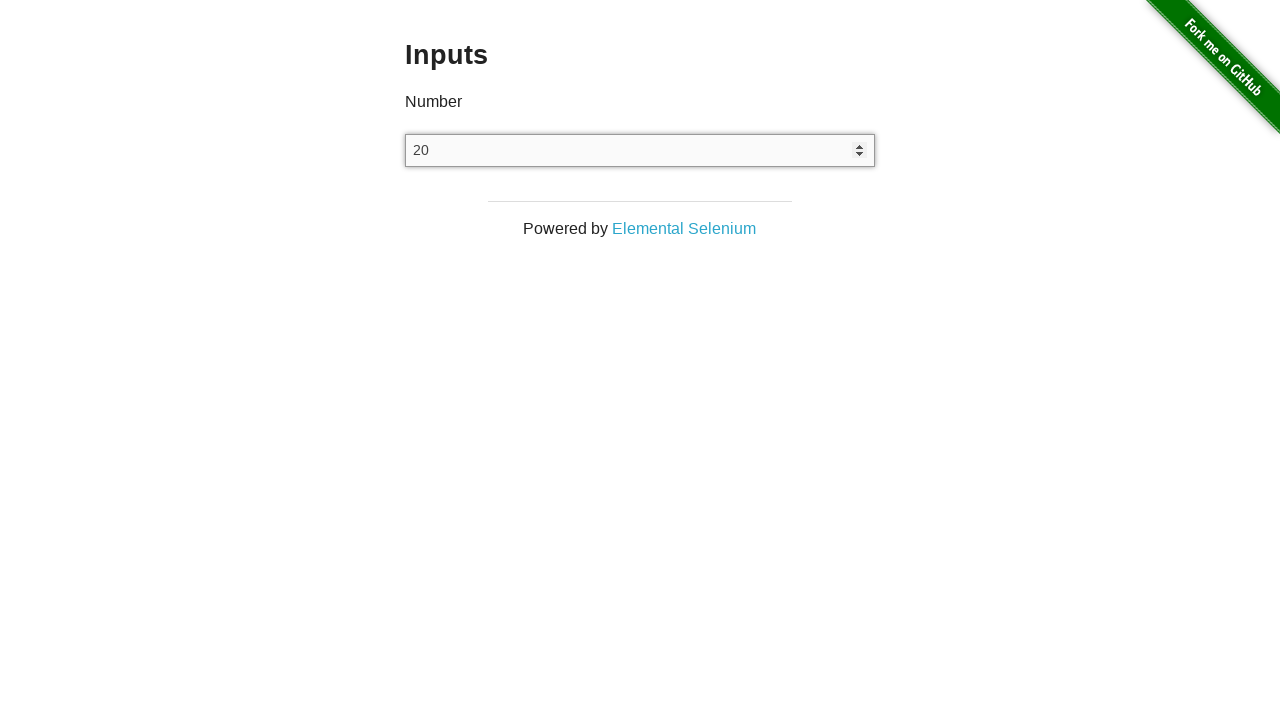

Pressed ArrowDown key (decrement 6/25)
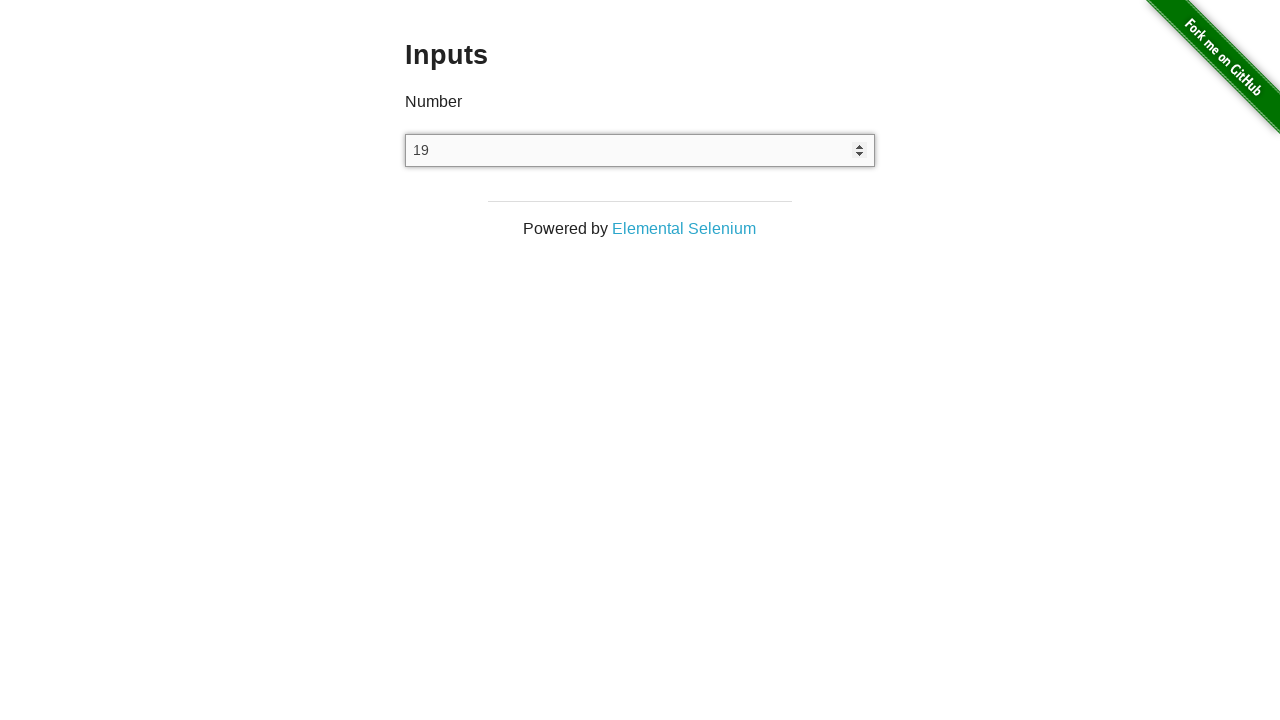

Pressed ArrowDown key (decrement 7/25)
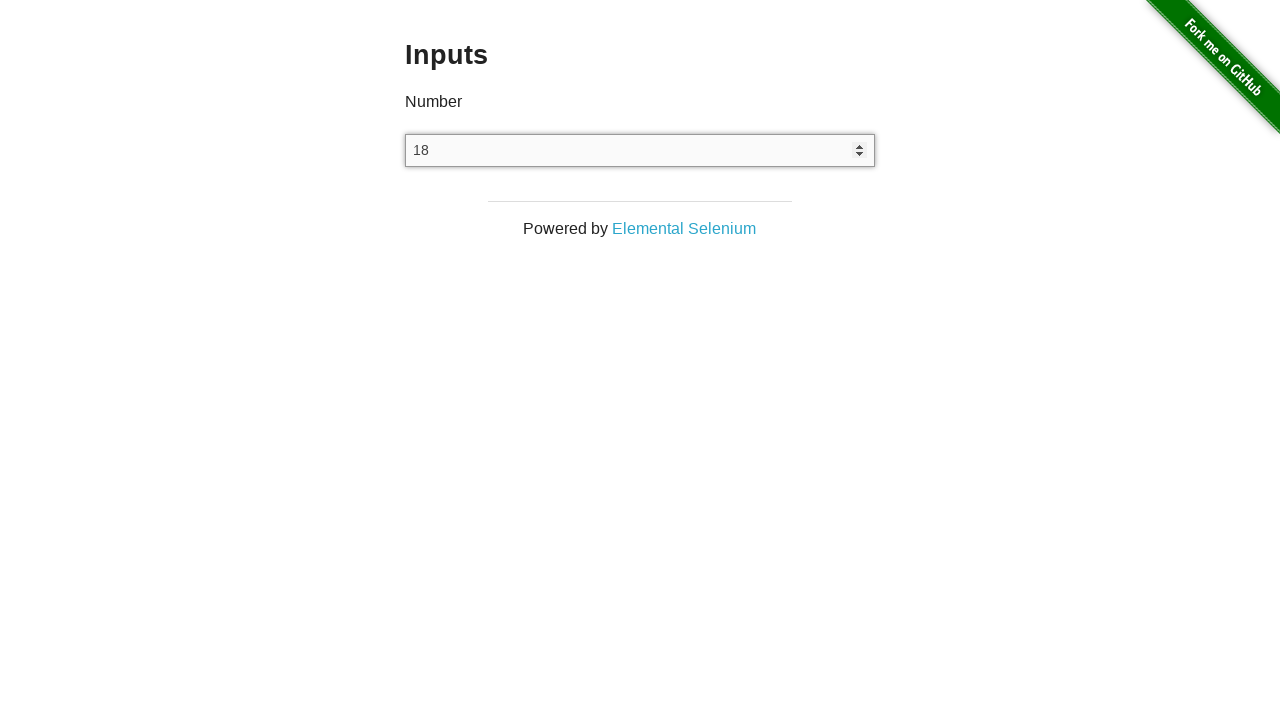

Pressed ArrowDown key (decrement 8/25)
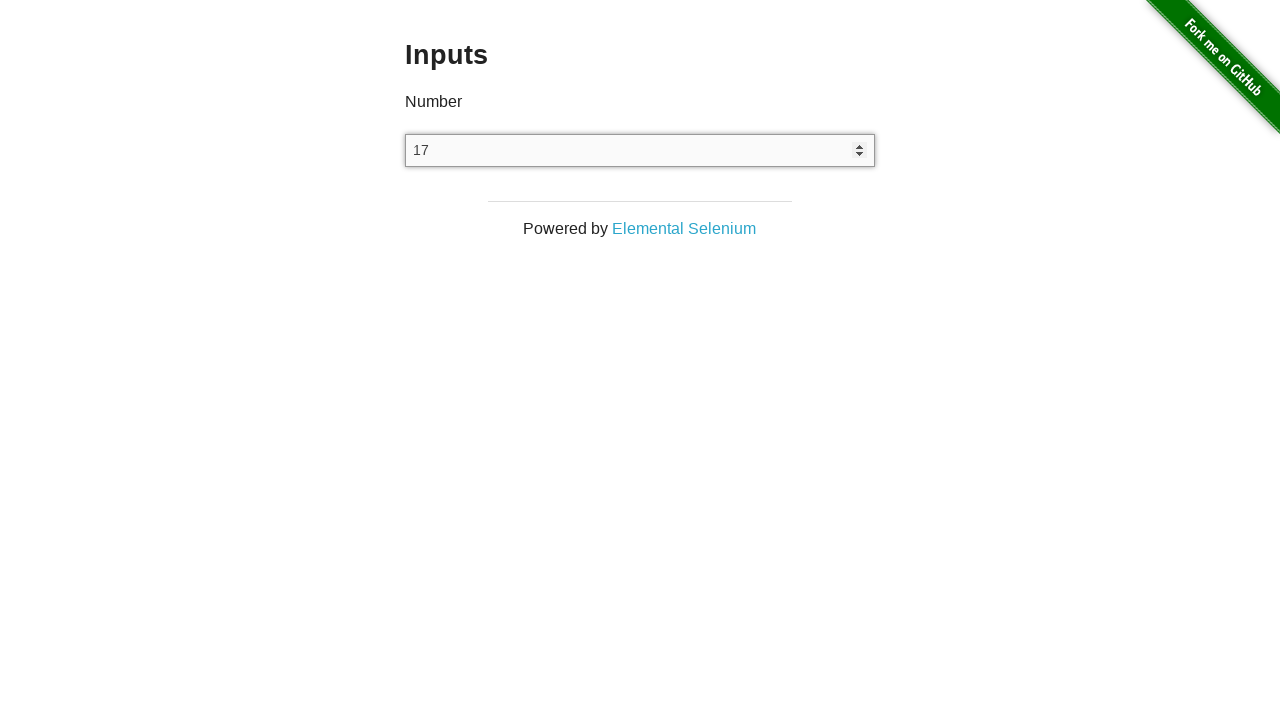

Pressed ArrowDown key (decrement 9/25)
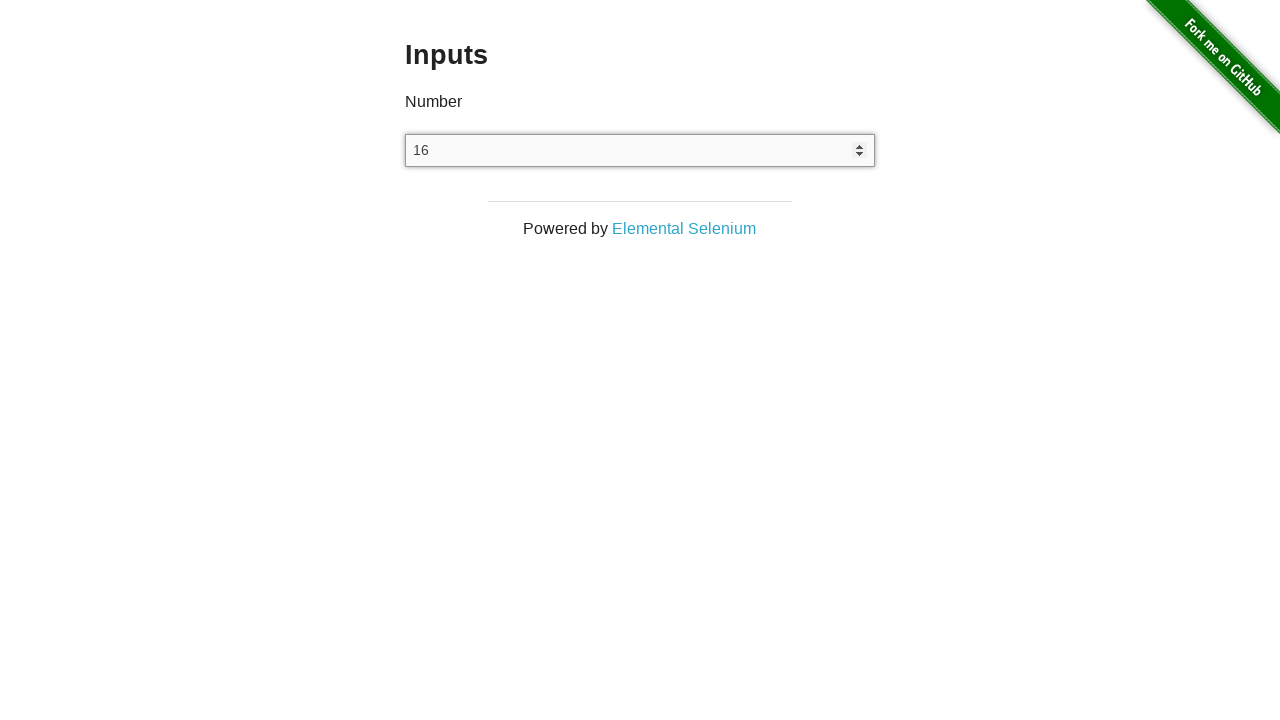

Pressed ArrowDown key (decrement 10/25)
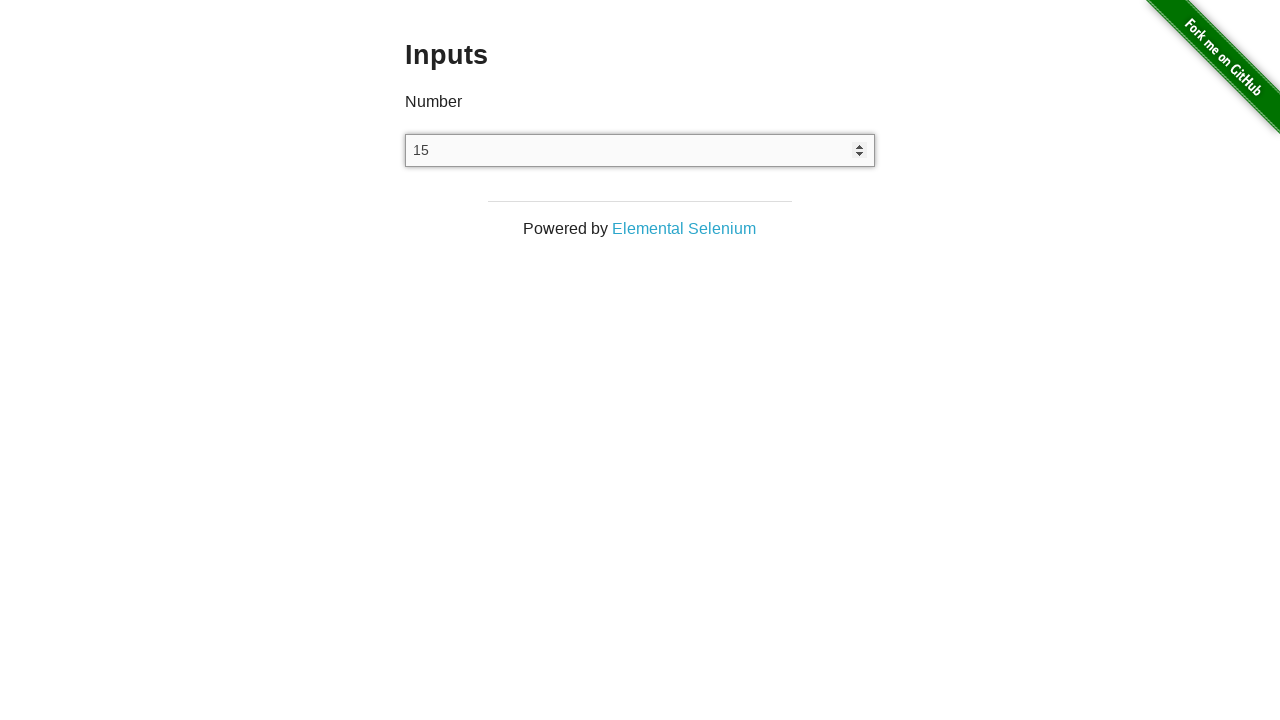

Pressed ArrowDown key (decrement 11/25)
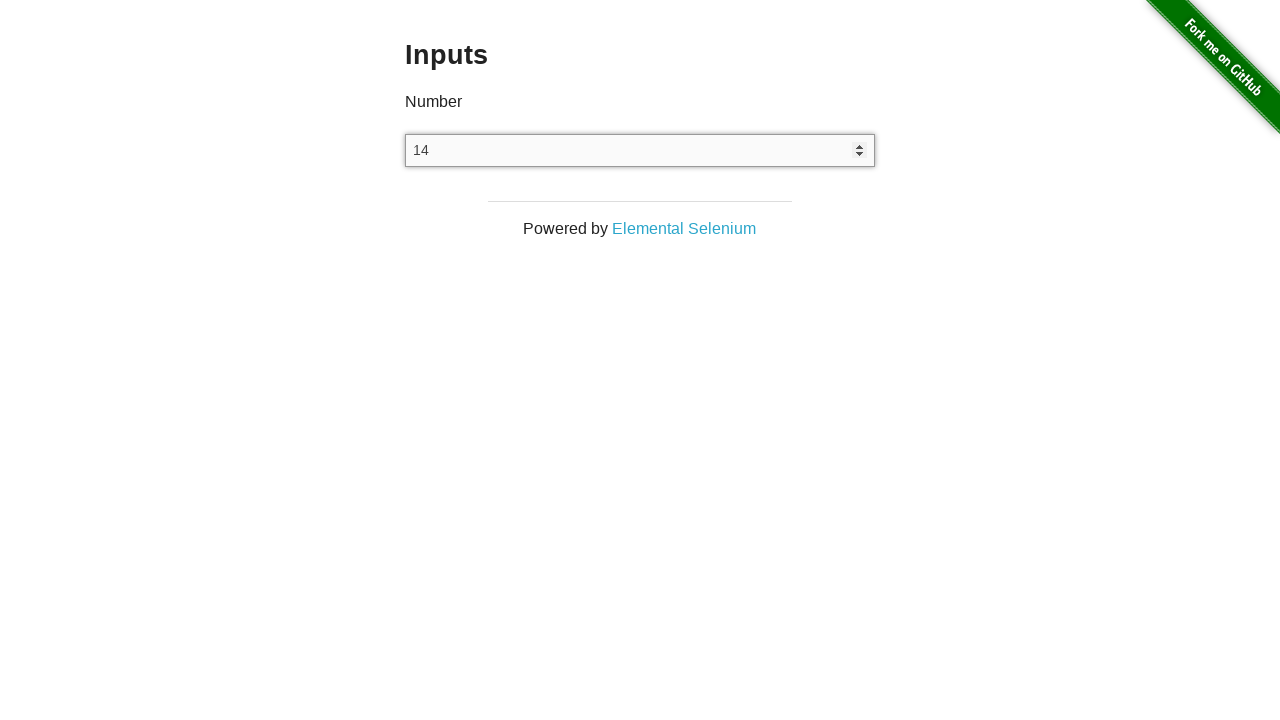

Pressed ArrowDown key (decrement 12/25)
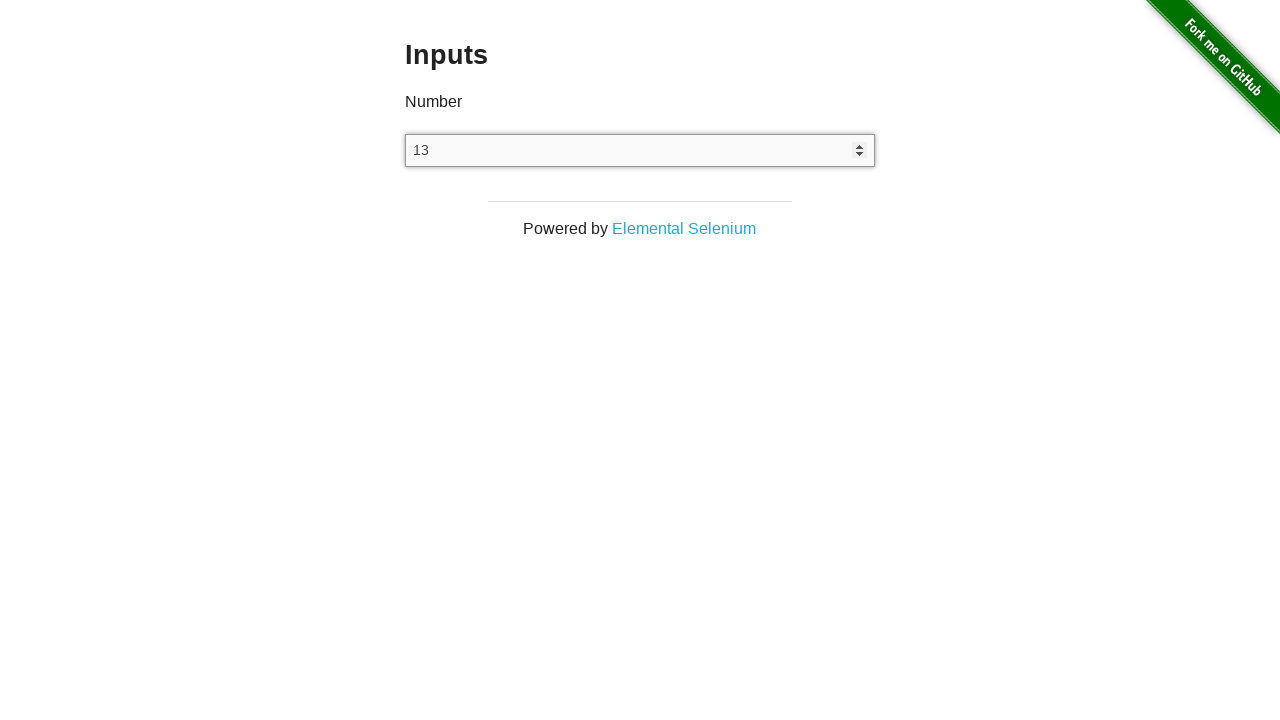

Pressed ArrowDown key (decrement 13/25)
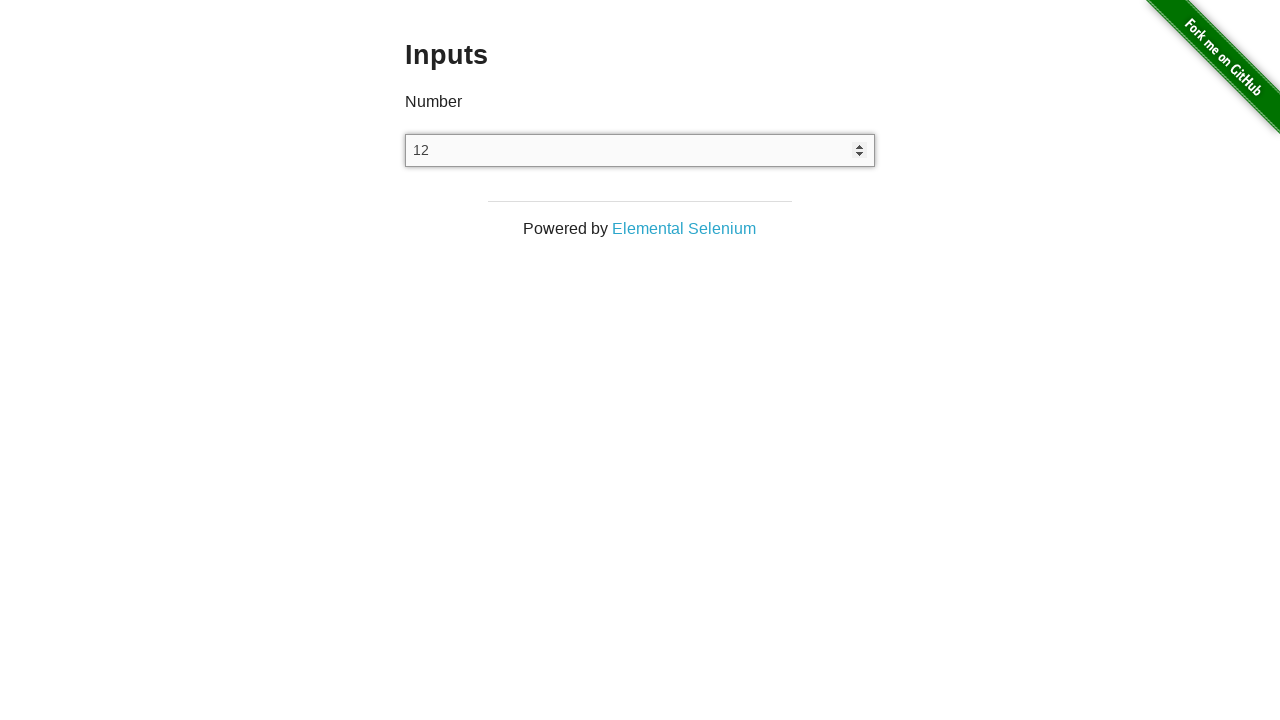

Pressed ArrowDown key (decrement 14/25)
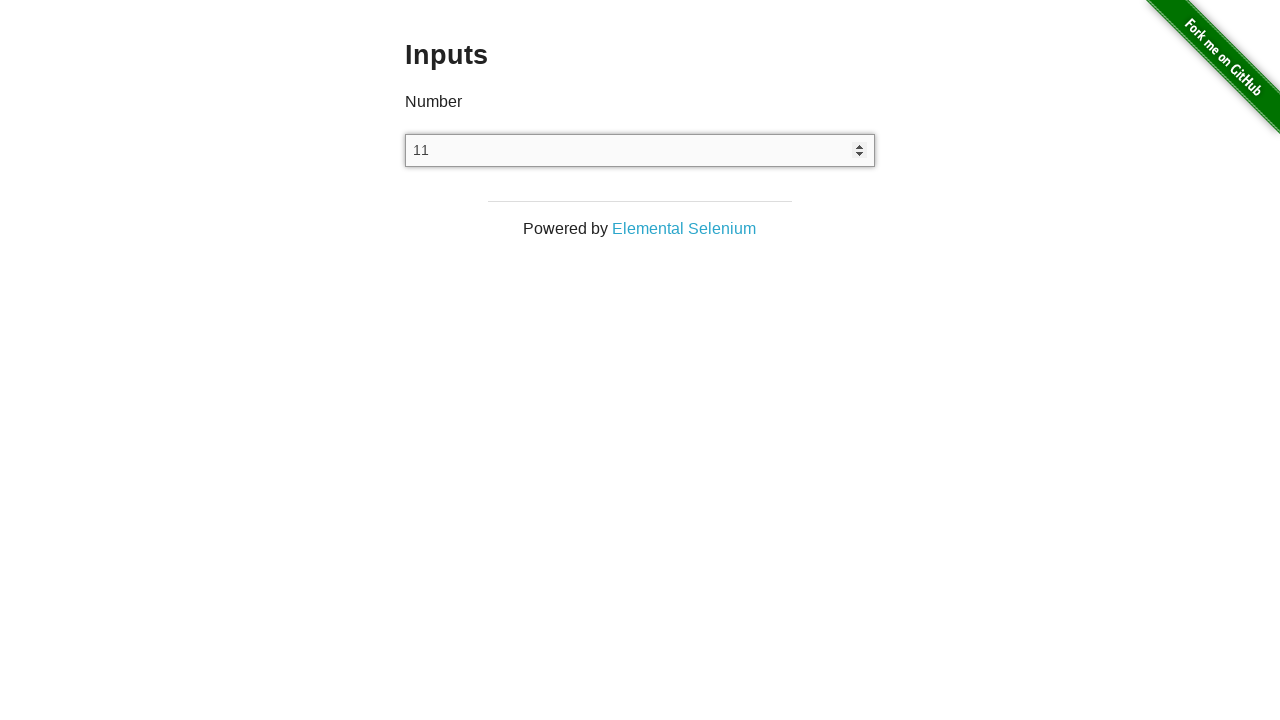

Pressed ArrowDown key (decrement 15/25)
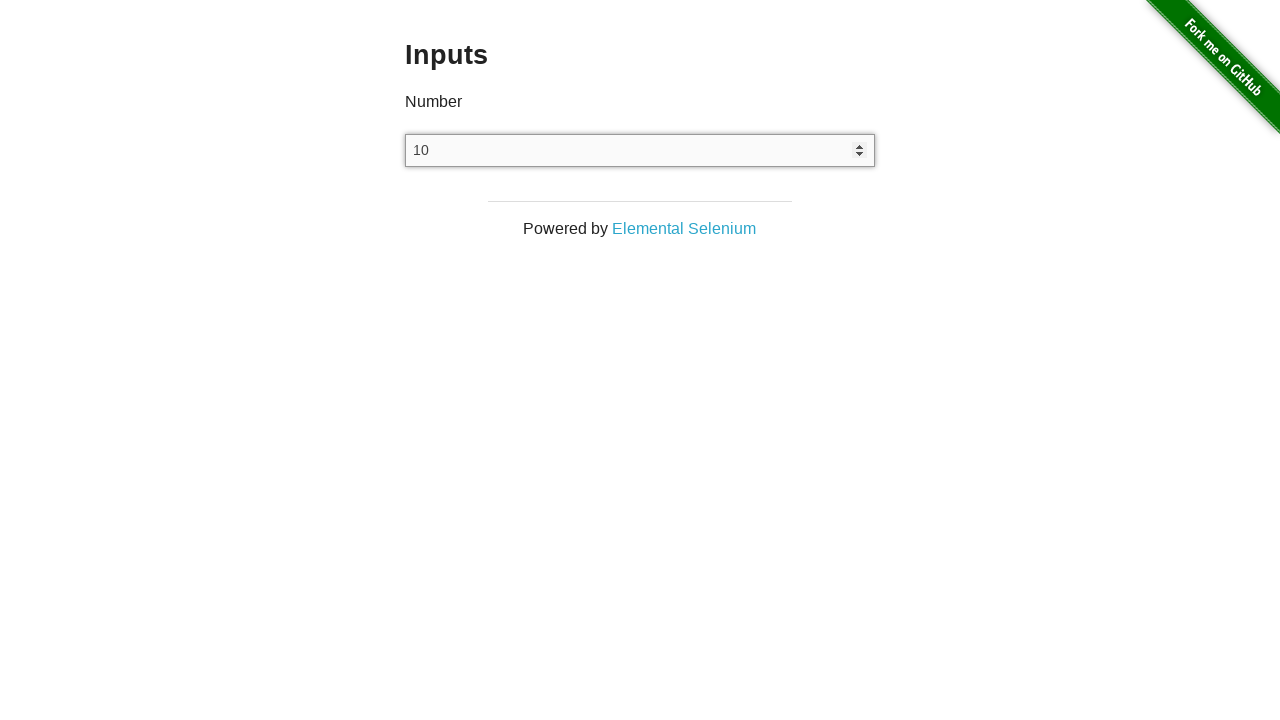

Pressed ArrowDown key (decrement 16/25)
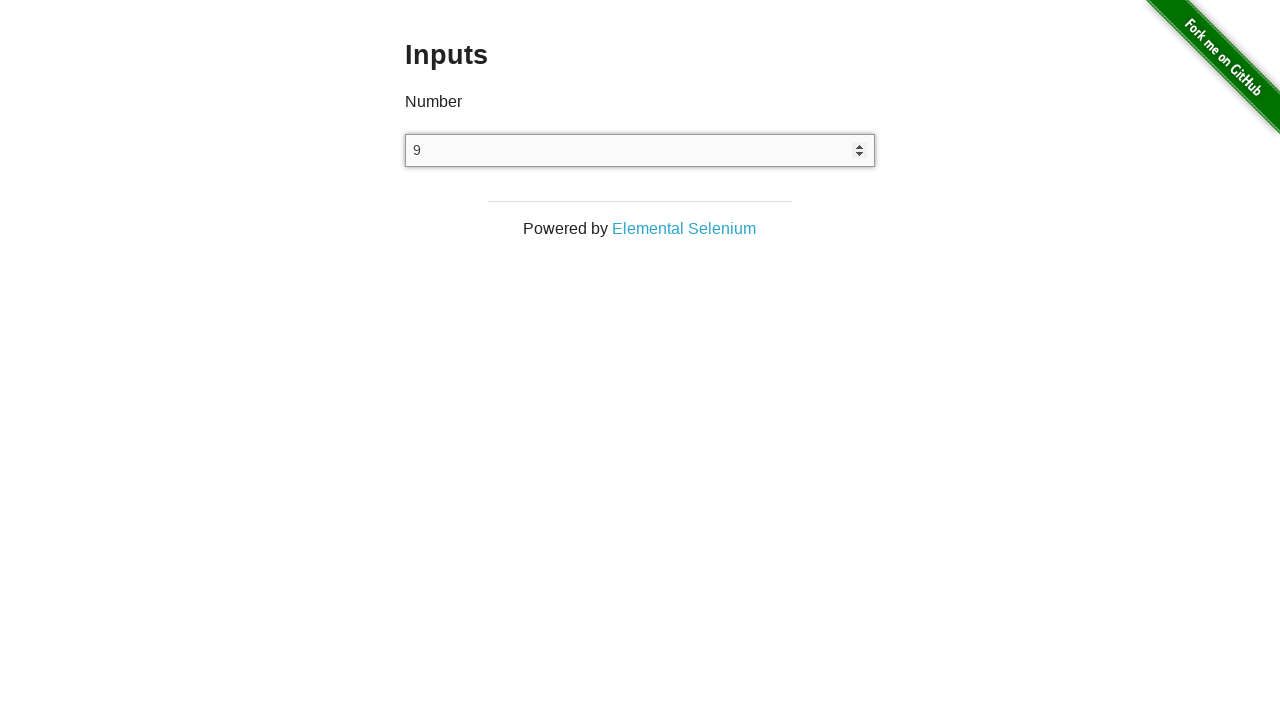

Pressed ArrowDown key (decrement 17/25)
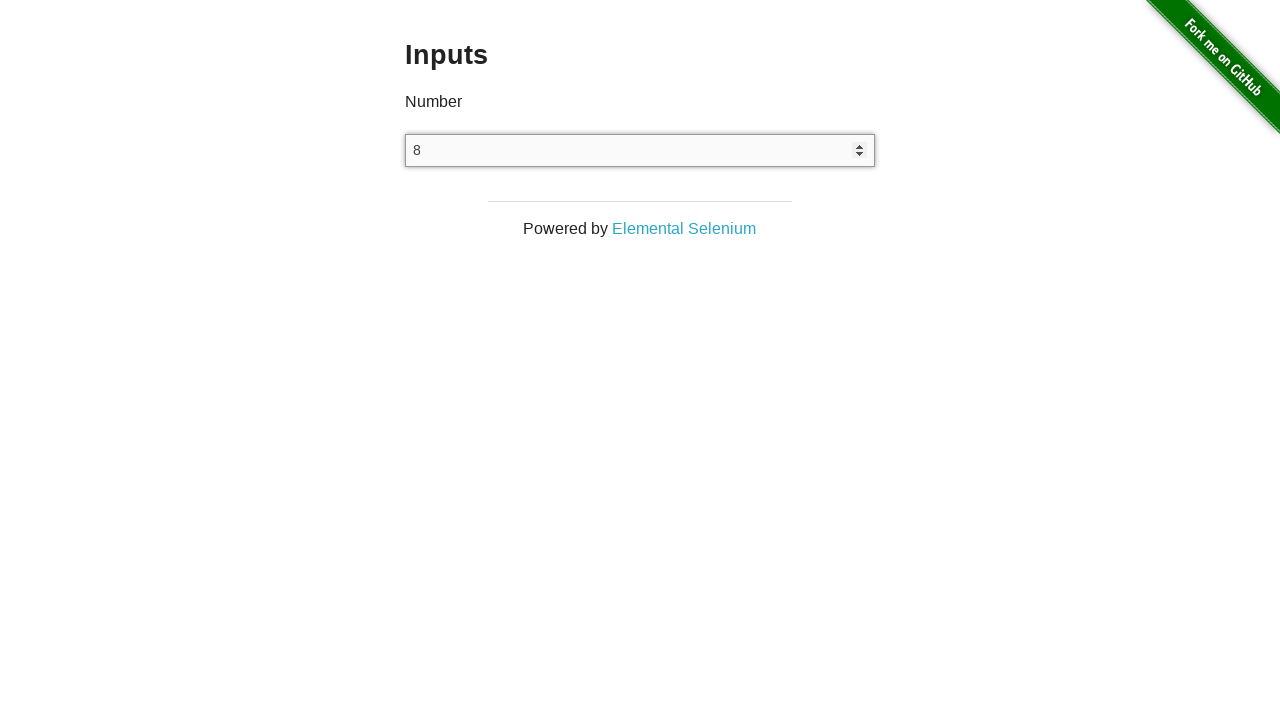

Pressed ArrowDown key (decrement 18/25)
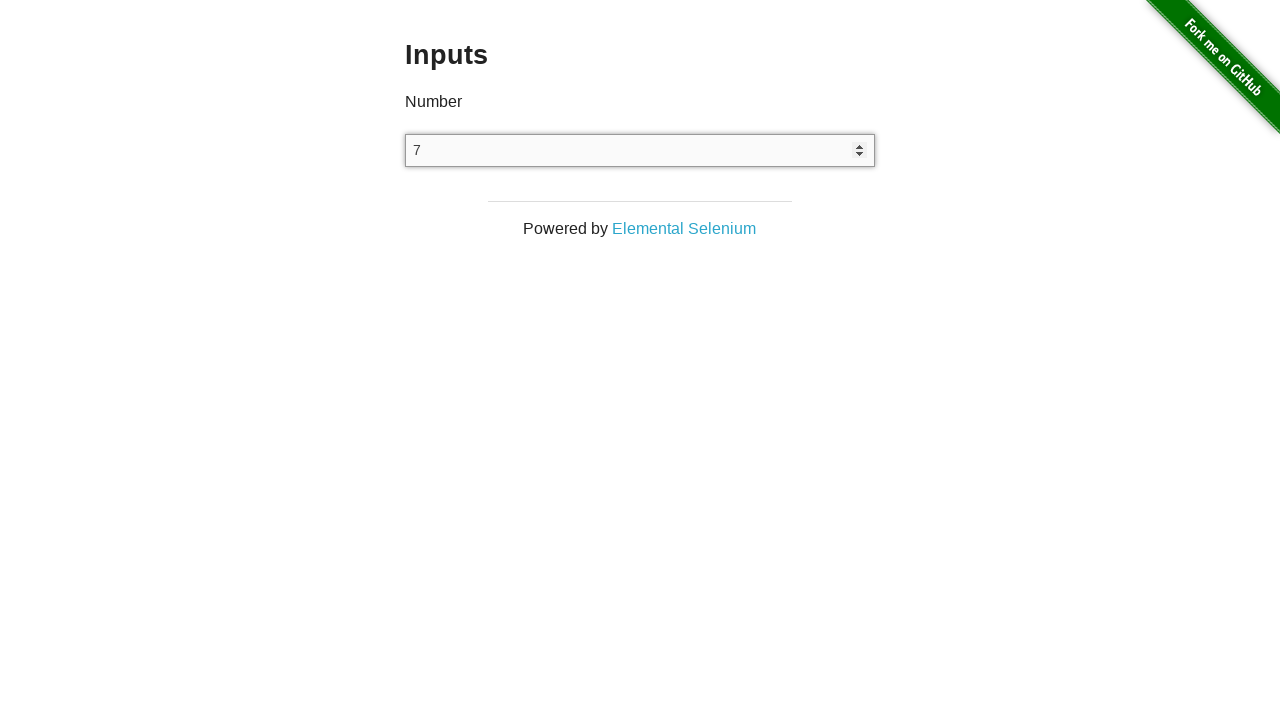

Pressed ArrowDown key (decrement 19/25)
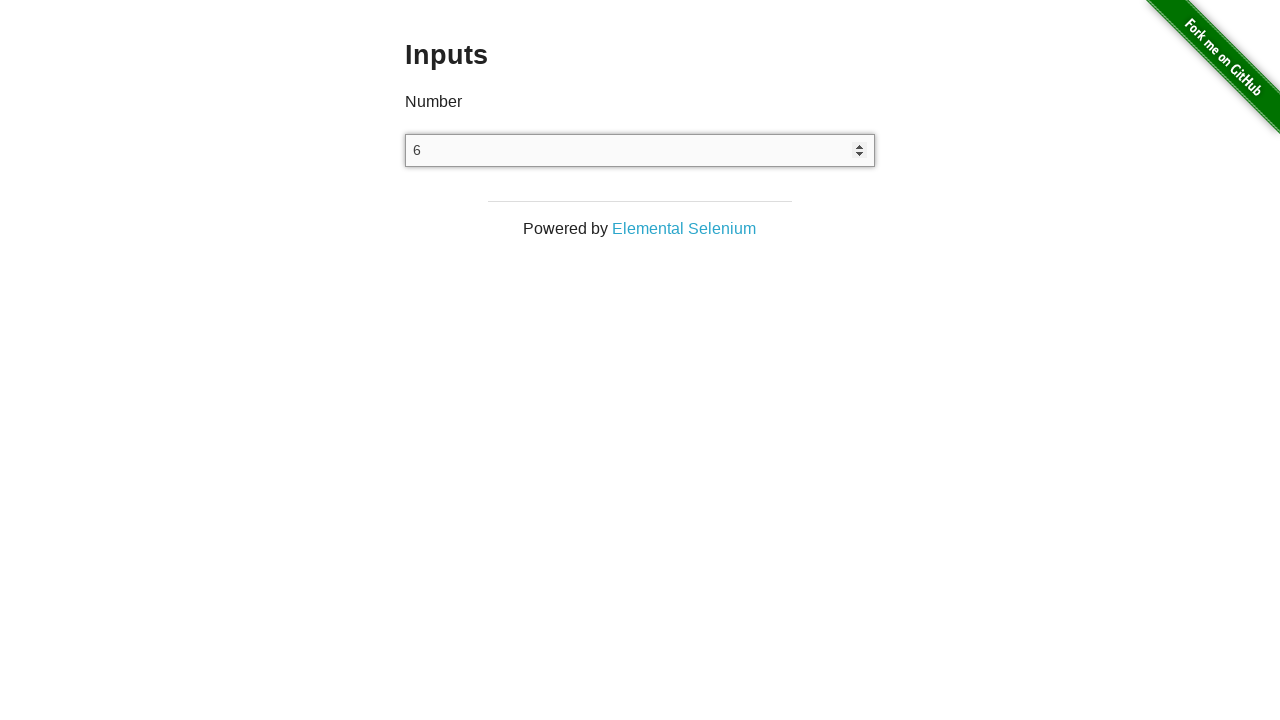

Pressed ArrowDown key (decrement 20/25)
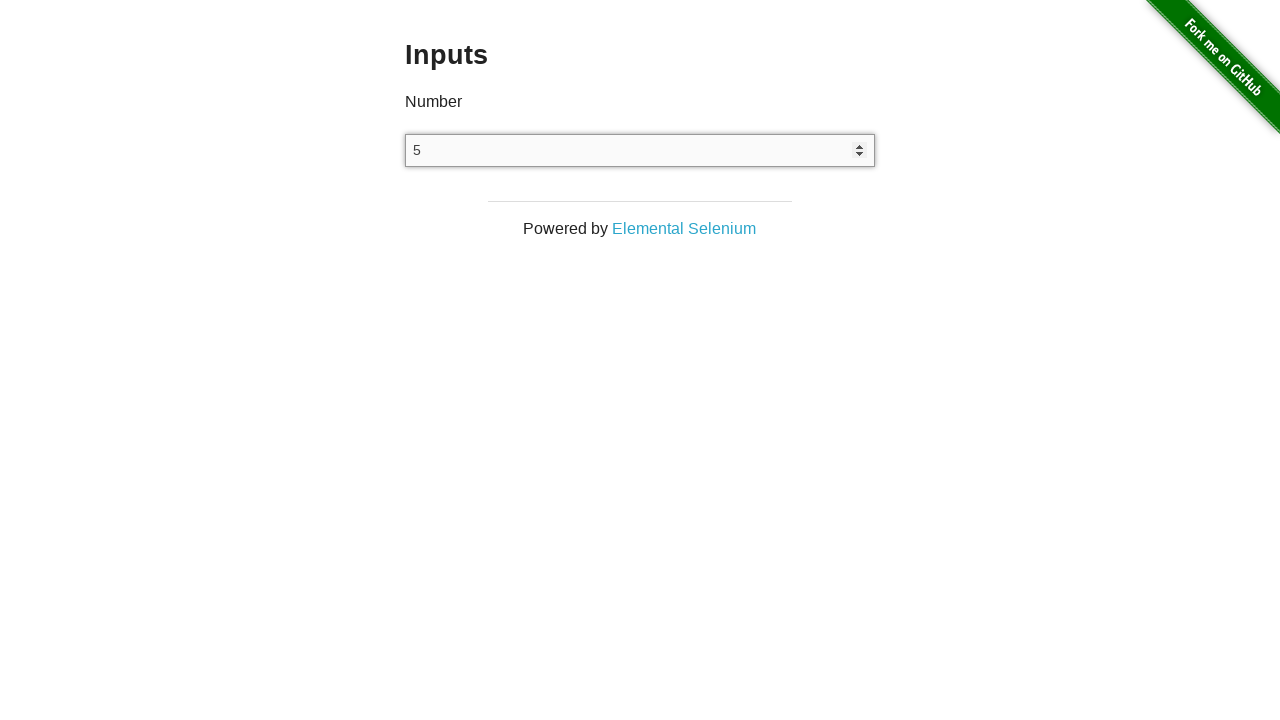

Pressed ArrowDown key (decrement 21/25)
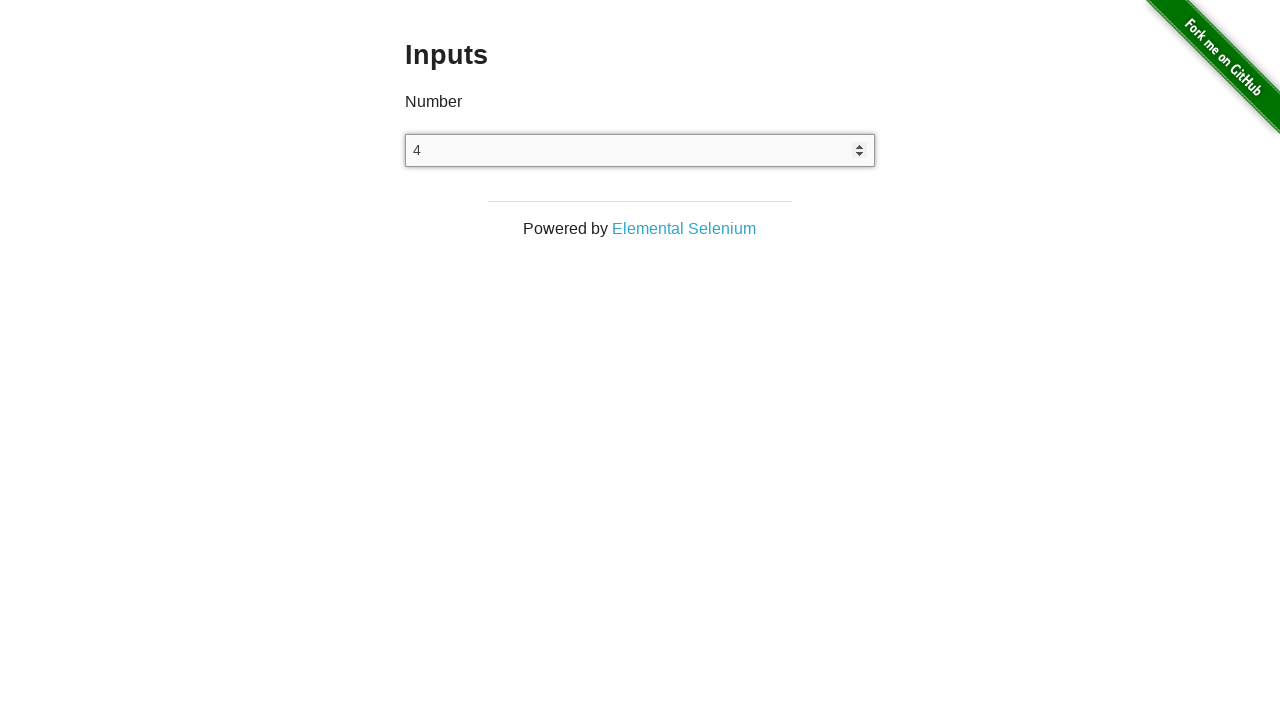

Pressed ArrowDown key (decrement 22/25)
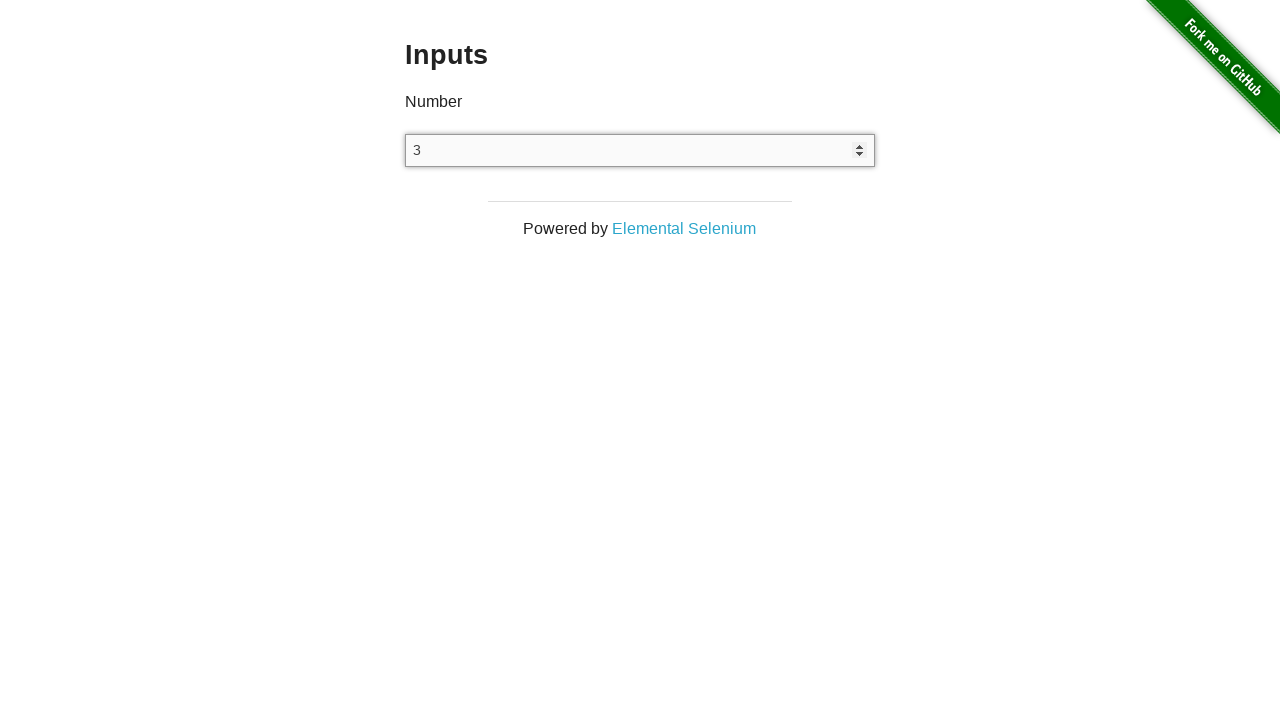

Pressed ArrowDown key (decrement 23/25)
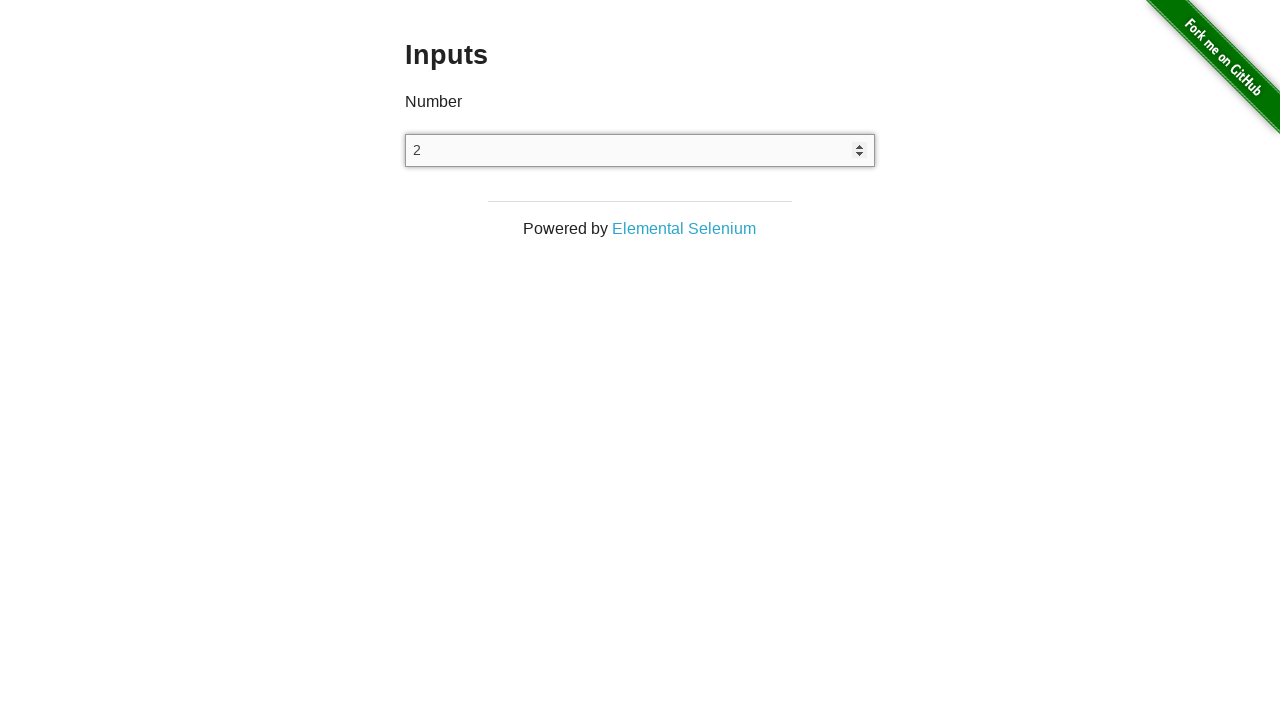

Pressed ArrowDown key (decrement 24/25)
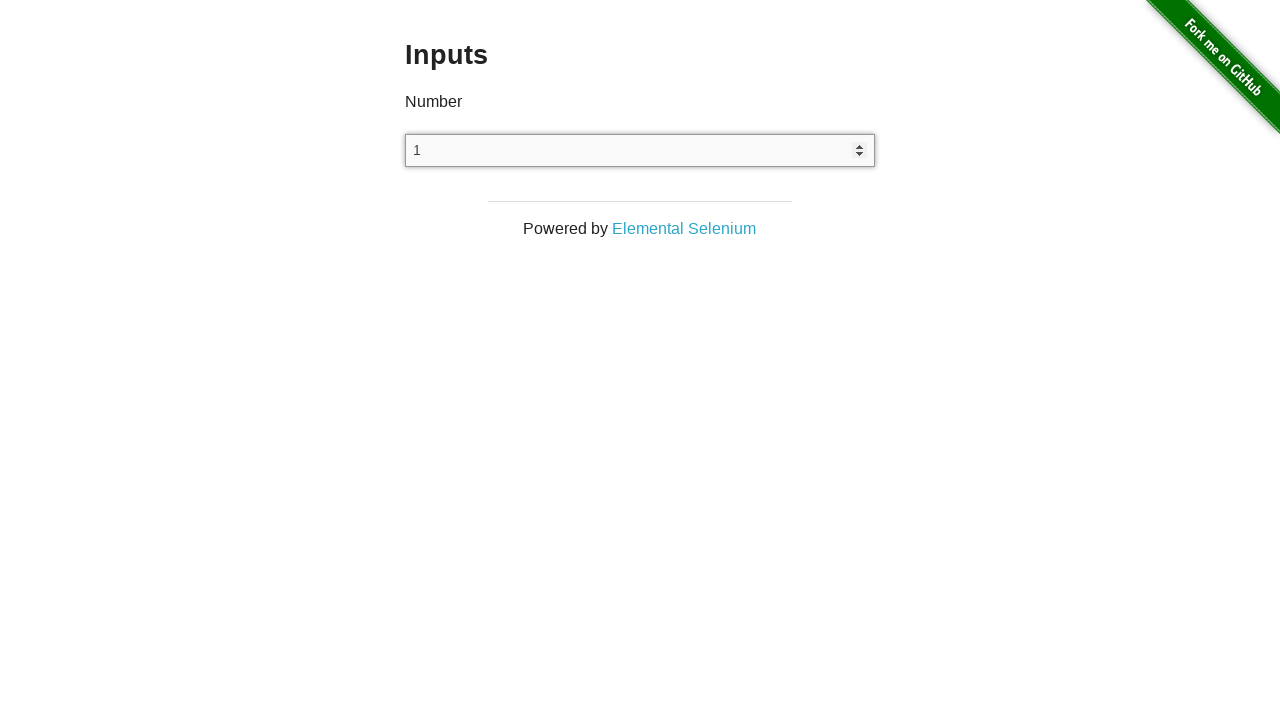

Pressed ArrowDown key (decrement 25/25)
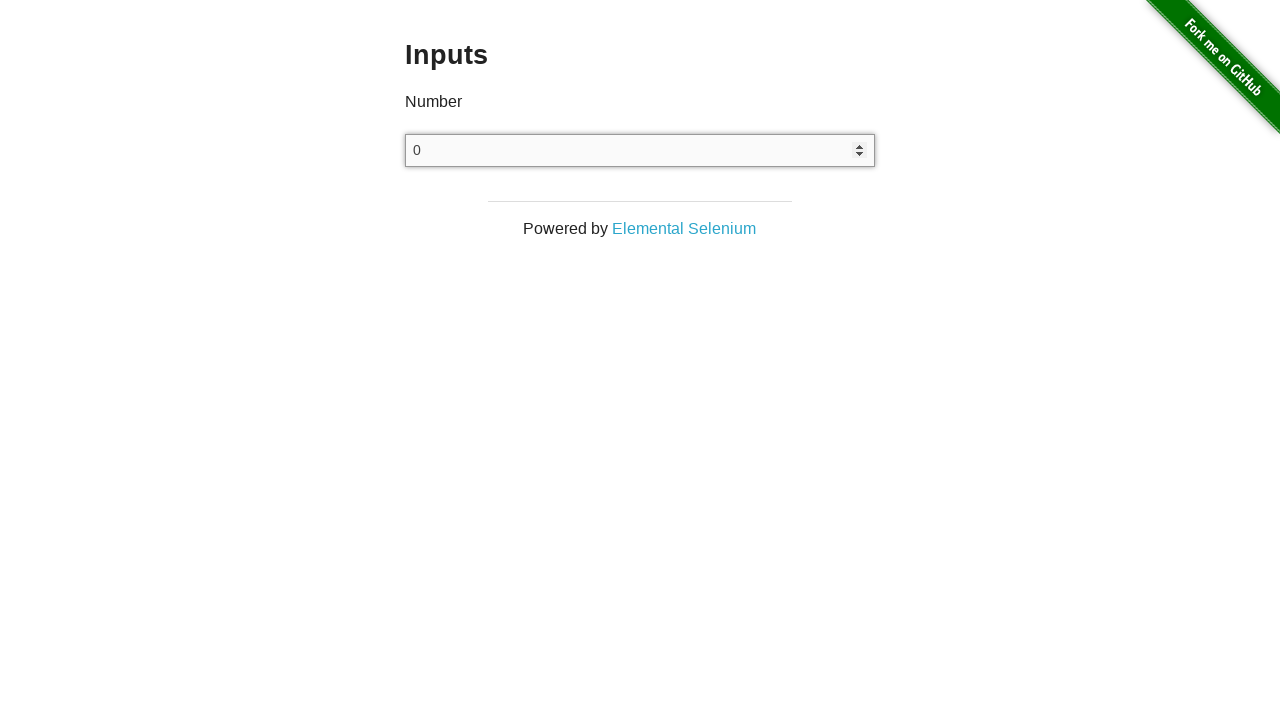

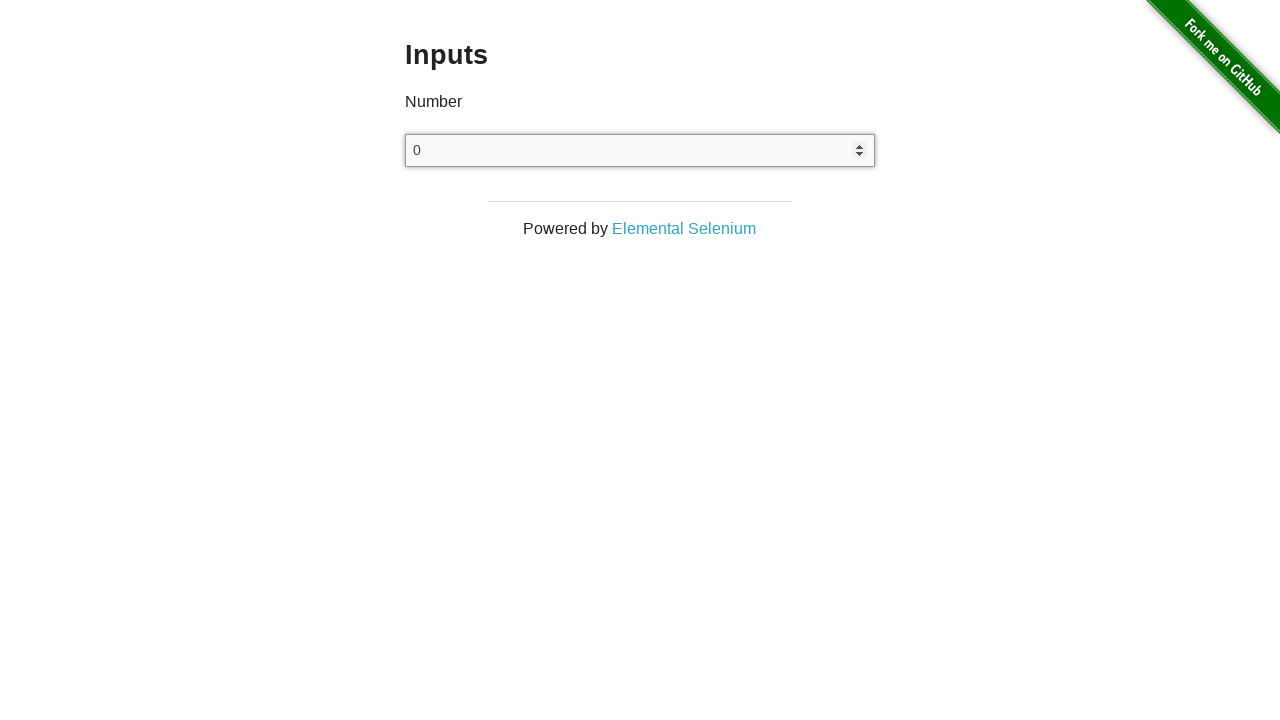